Comprehensive form automation test that fills out various form fields including text inputs, radio buttons, checkboxes, dropdowns, date pickers, file uploads, interacts with pagination tables, and submits multiple form sections on a test automation practice website.

Starting URL: https://testautomationpractice.blogspot.com/

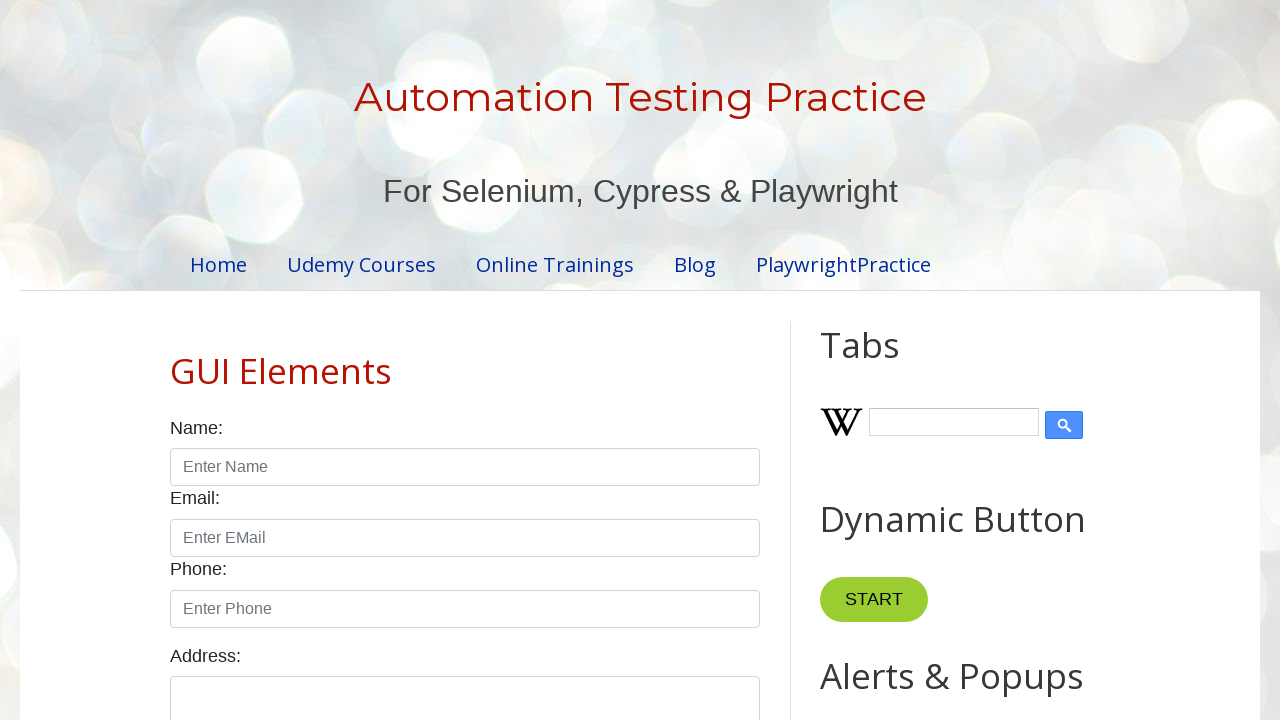

Filled Name field with 'Sathish' on #name
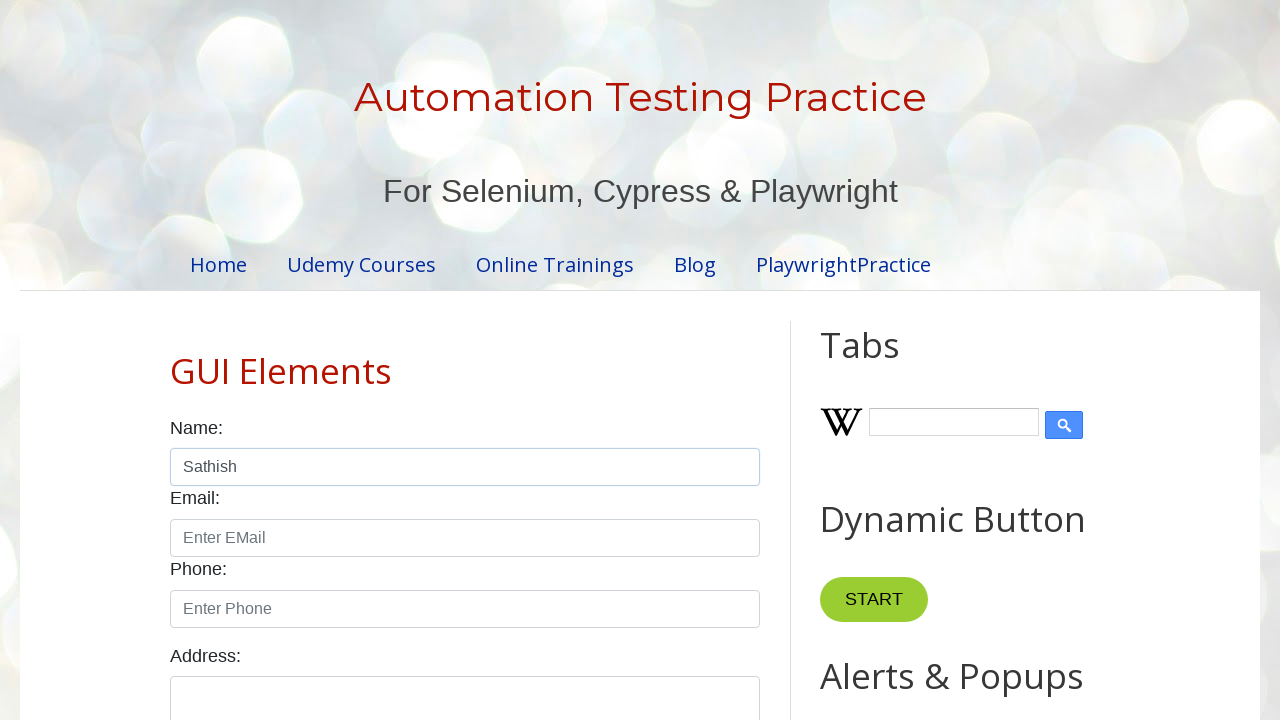

Filled Email field with 'sathish@gmail.com' on #email
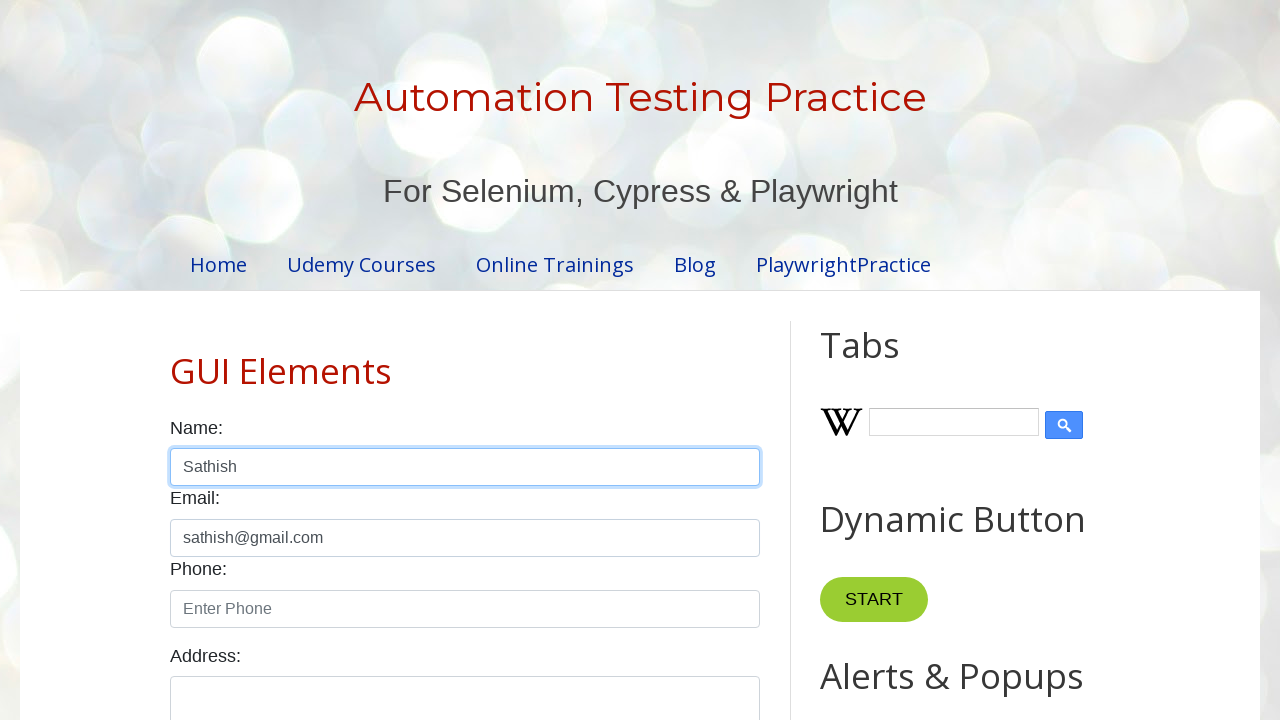

Filled Phone field with '8941236719' on #phone
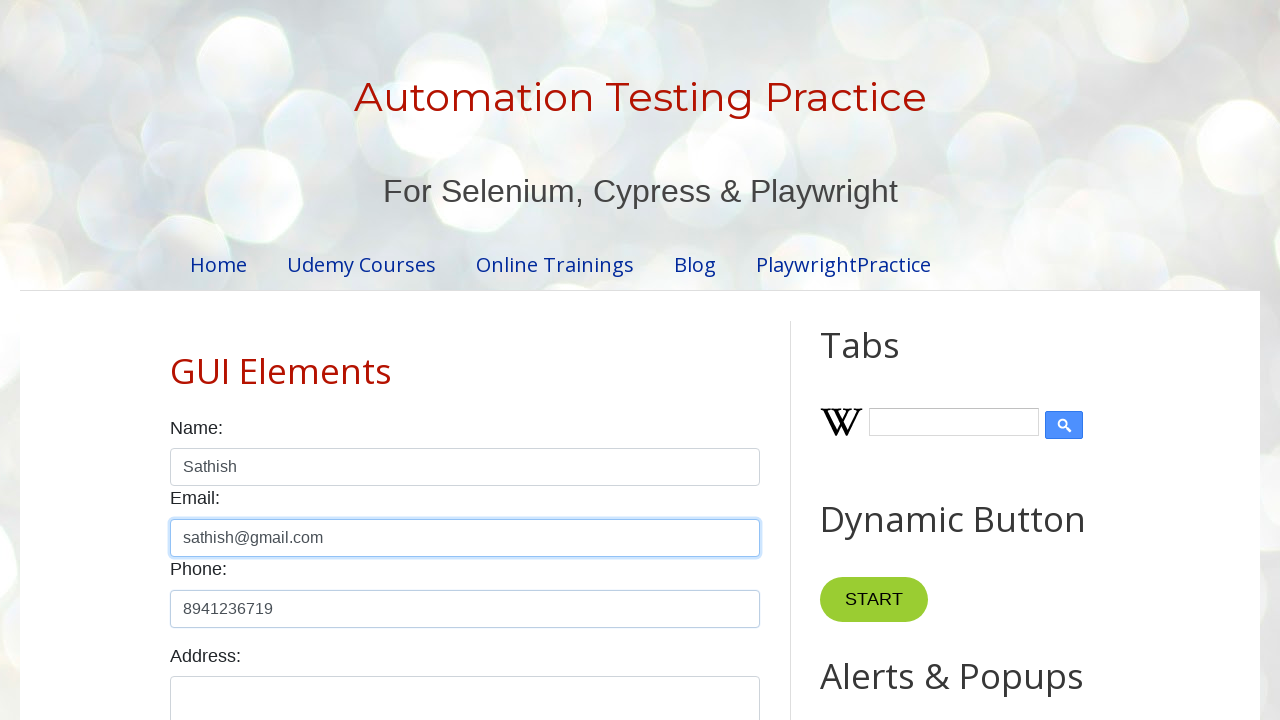

Filled Address field with '123, Gandhi road' on #textarea
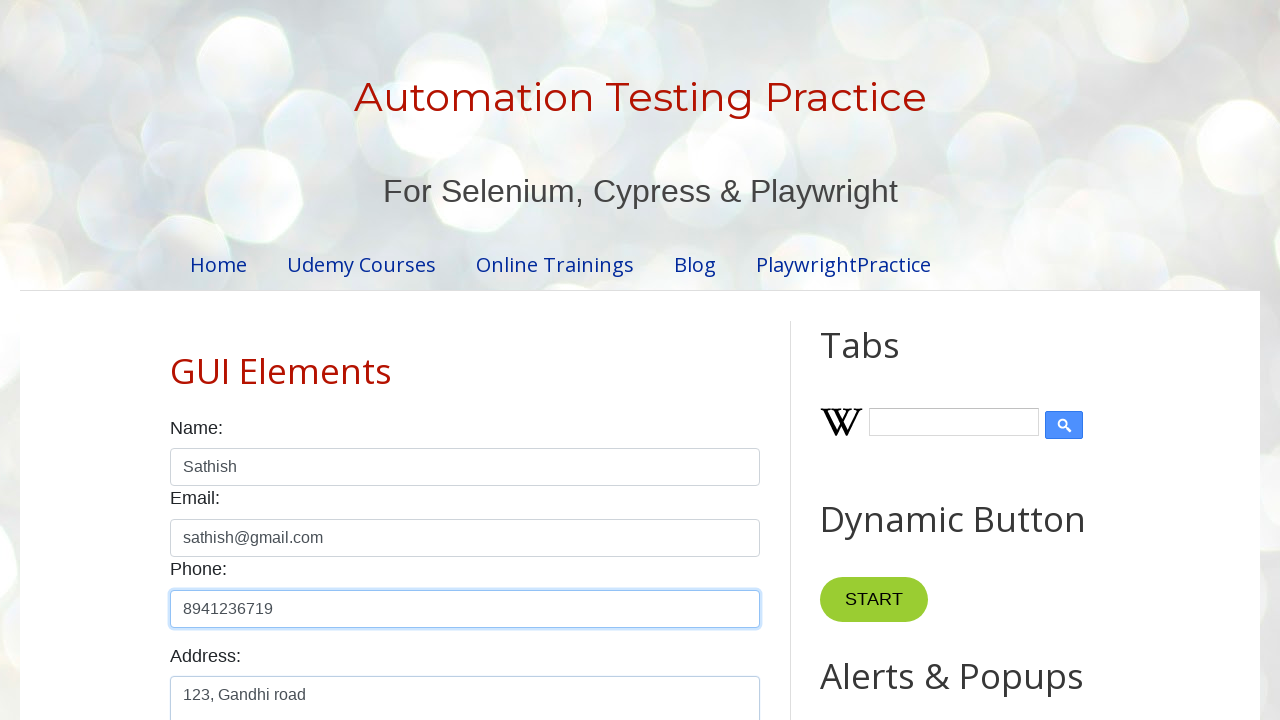

Selected Male radio button for Gender at (176, 360) on #male
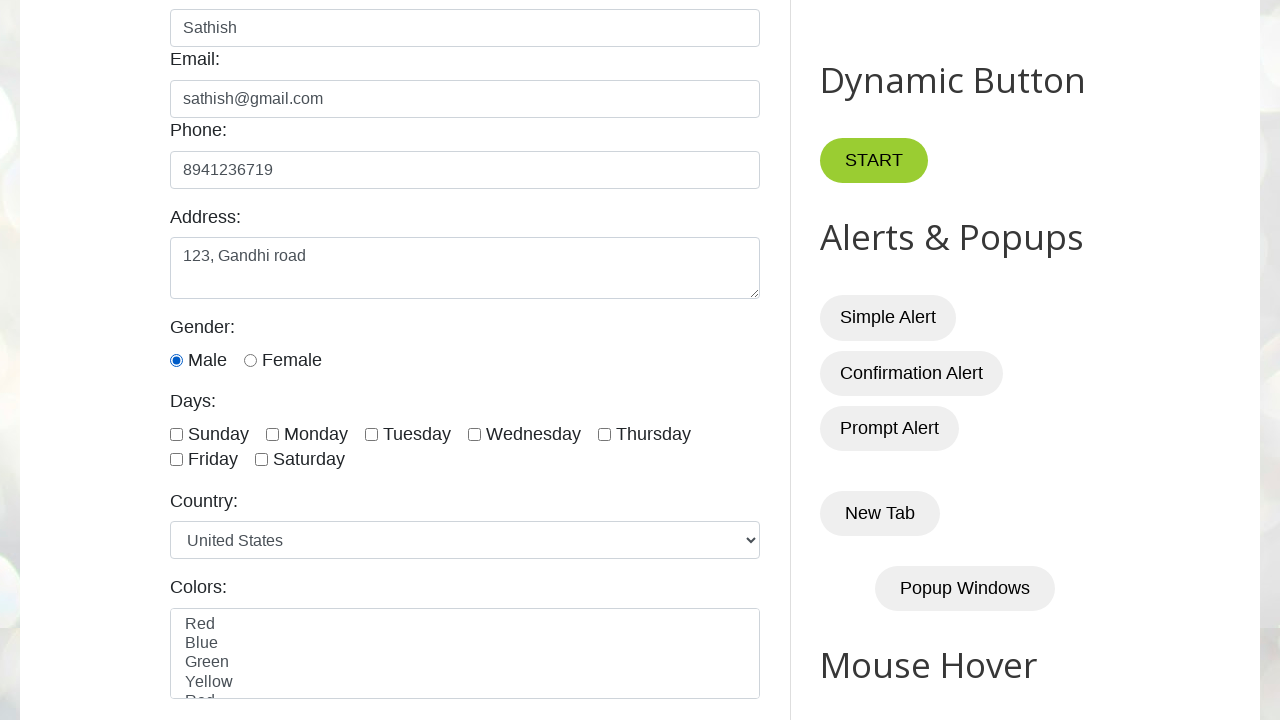

Selected Sunday checkbox at (176, 434) on #sunday
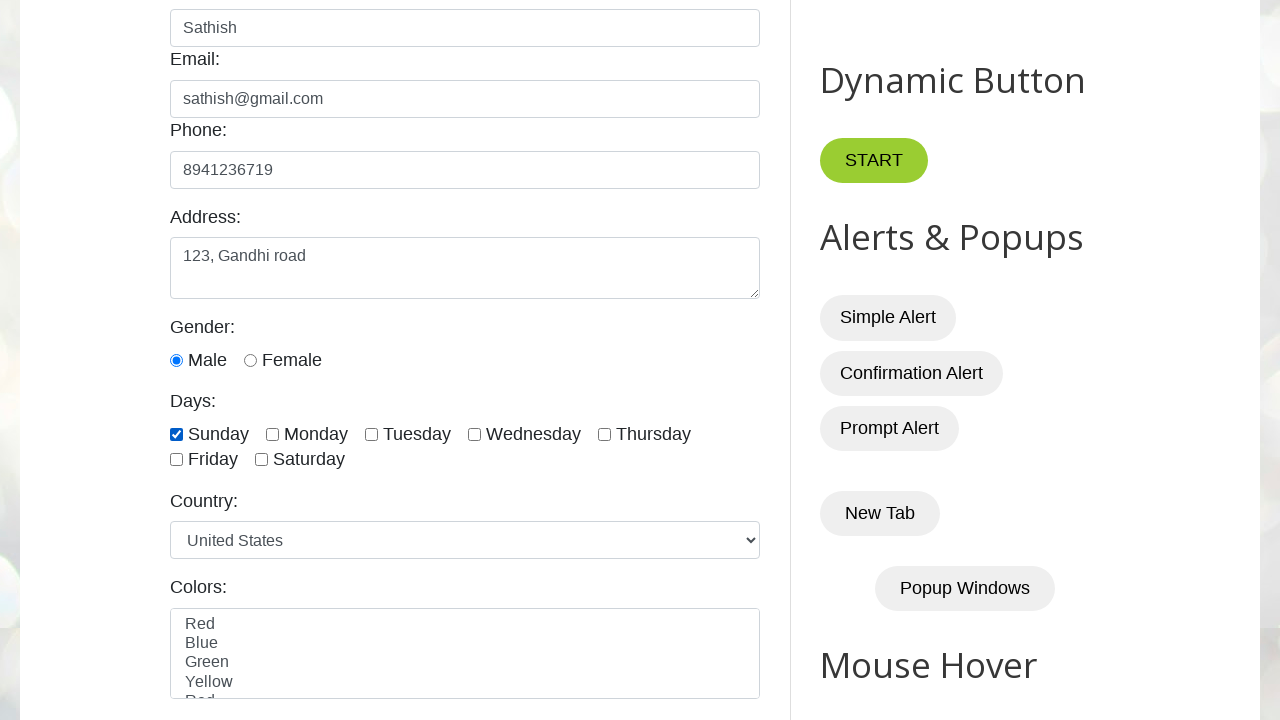

Selected Thursday checkbox at (604, 434) on #thursday
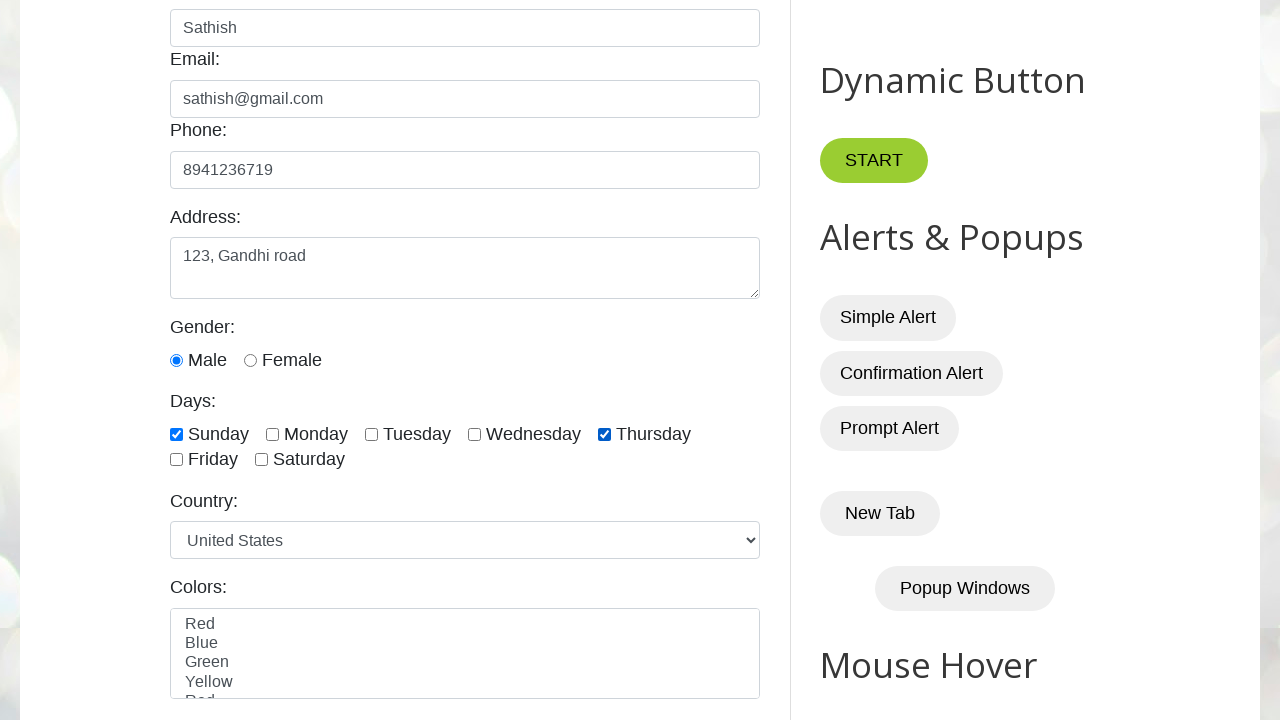

Selected 'India' from Country dropdown on #country
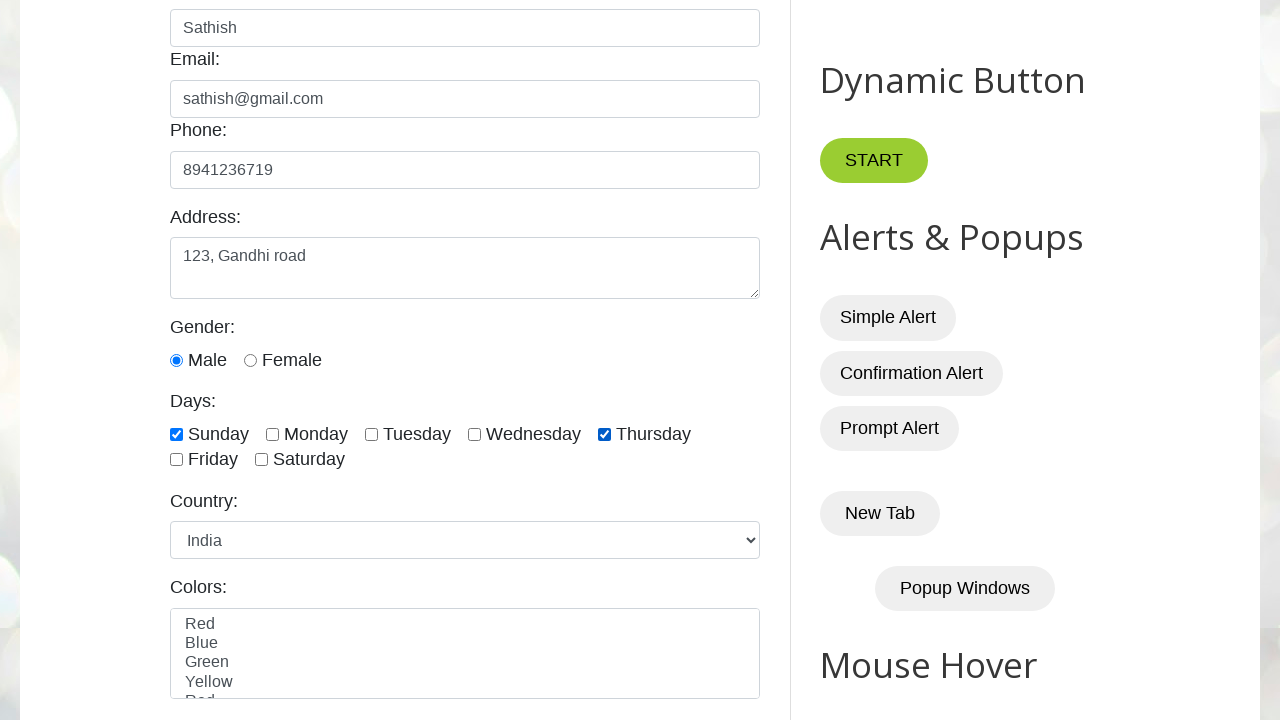

Selected 'Blue' from Color dropdown on #colors
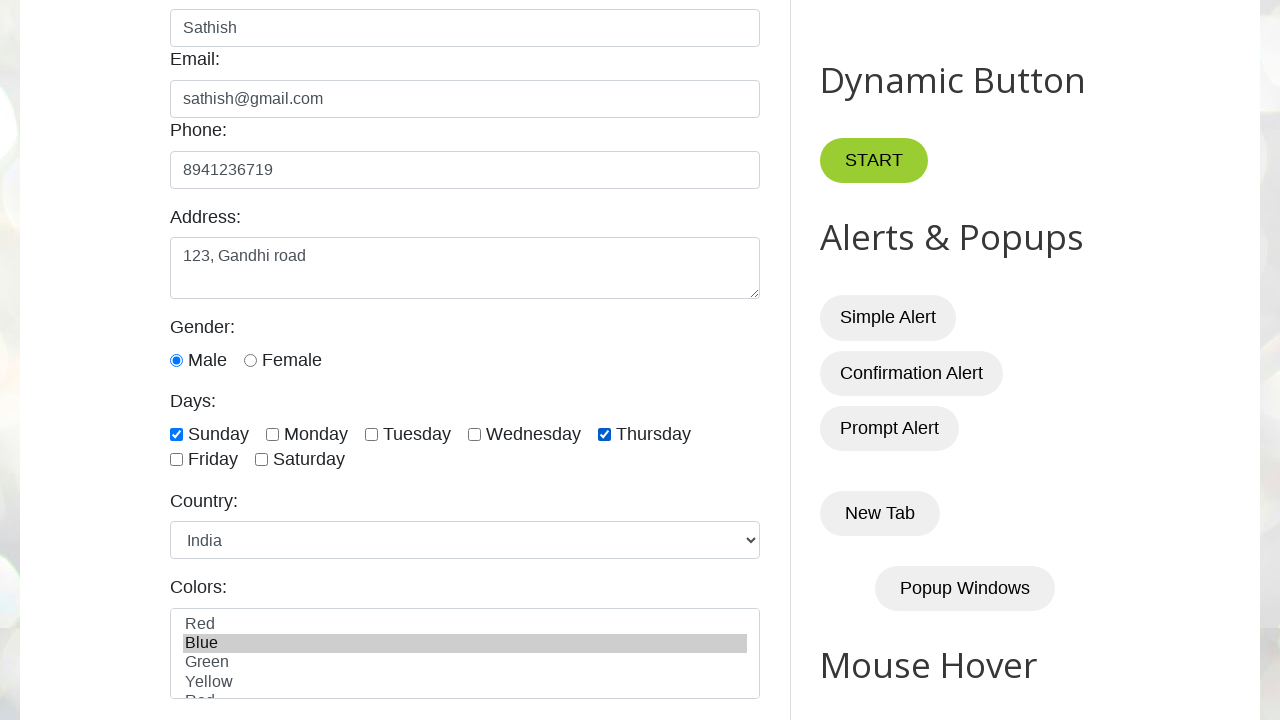

Selected 'Cat' from Animal dropdown on #animals
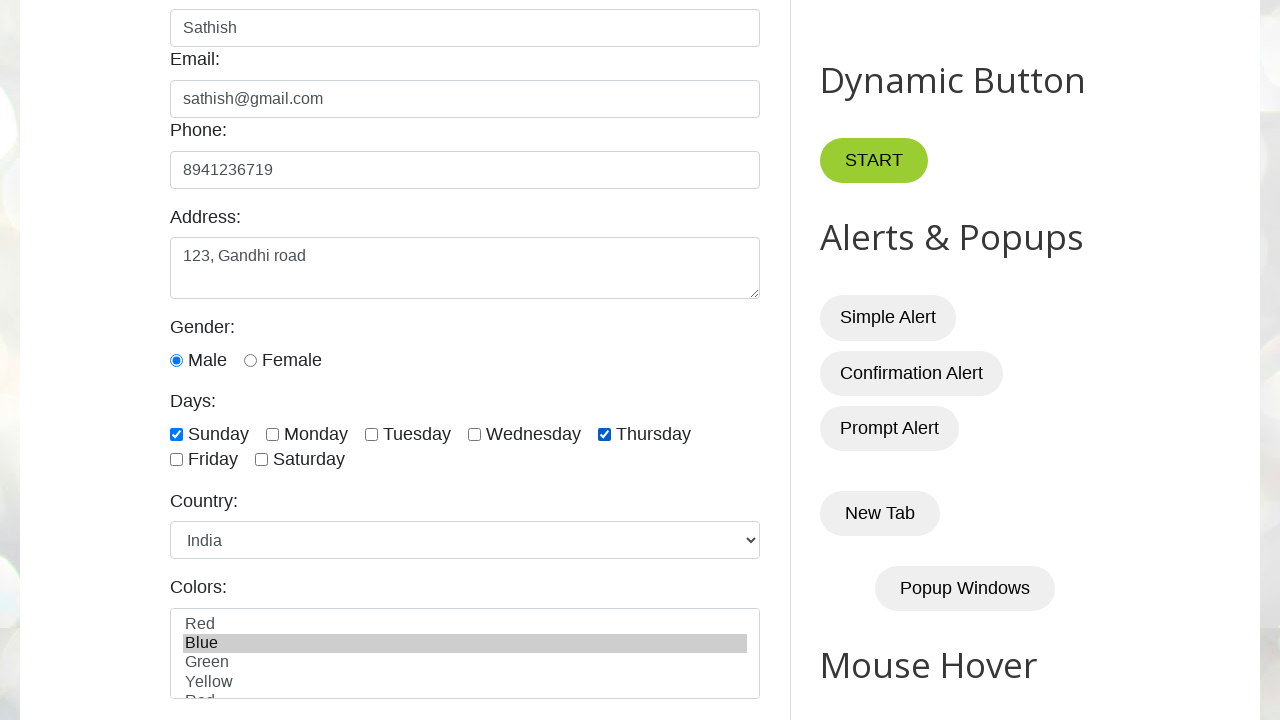

Filled first date picker with '09/20/2025' on input#datepicker
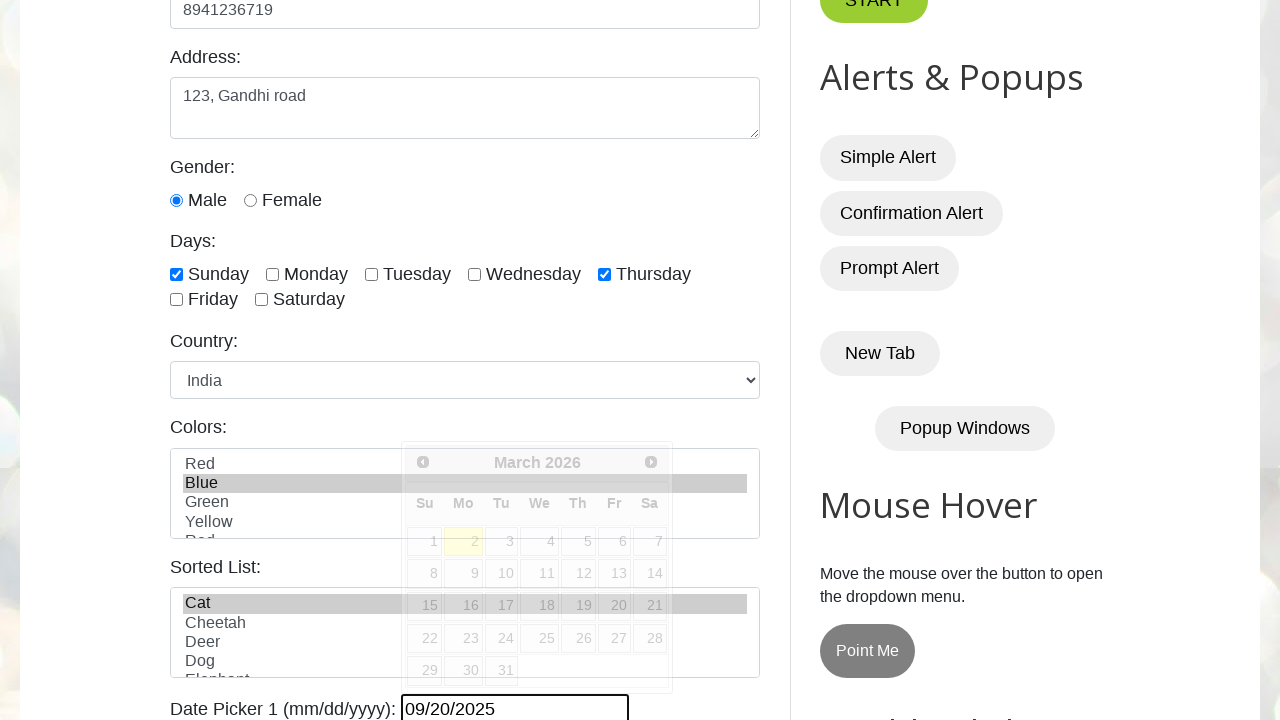

Removed readonly attribute from second date picker
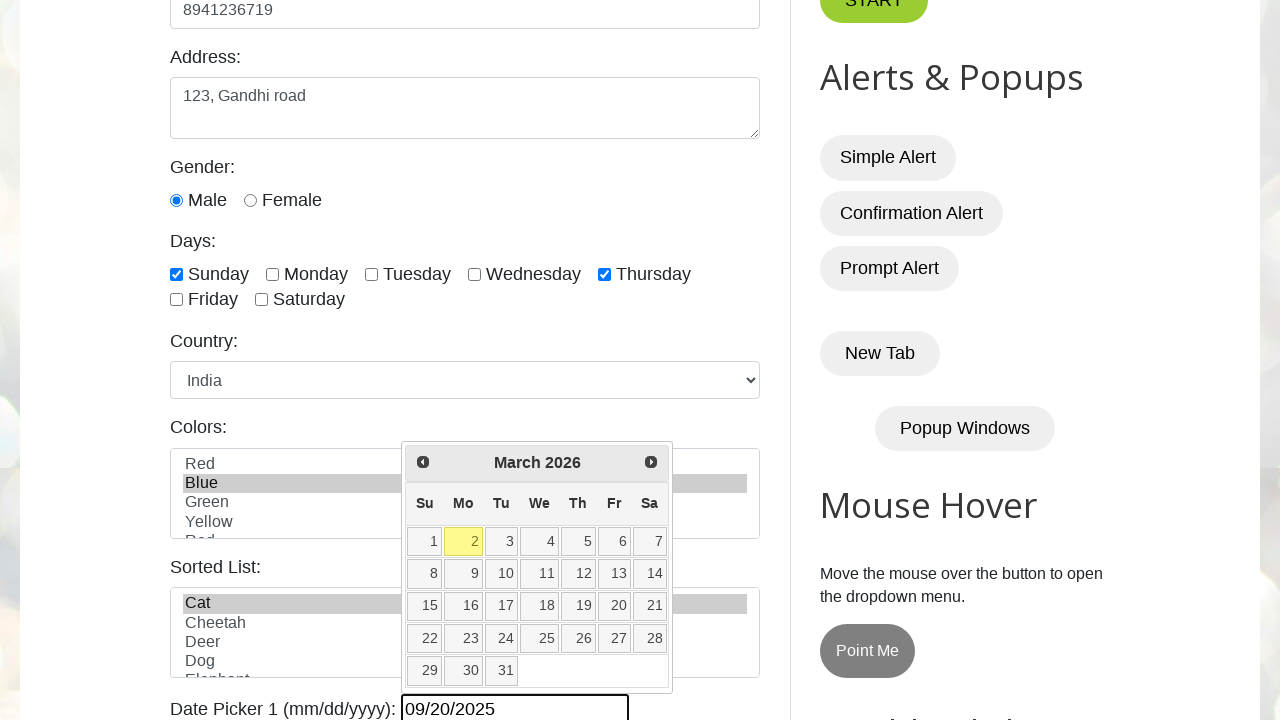

Filled second date picker with '22/09/2025' on input#txtDate
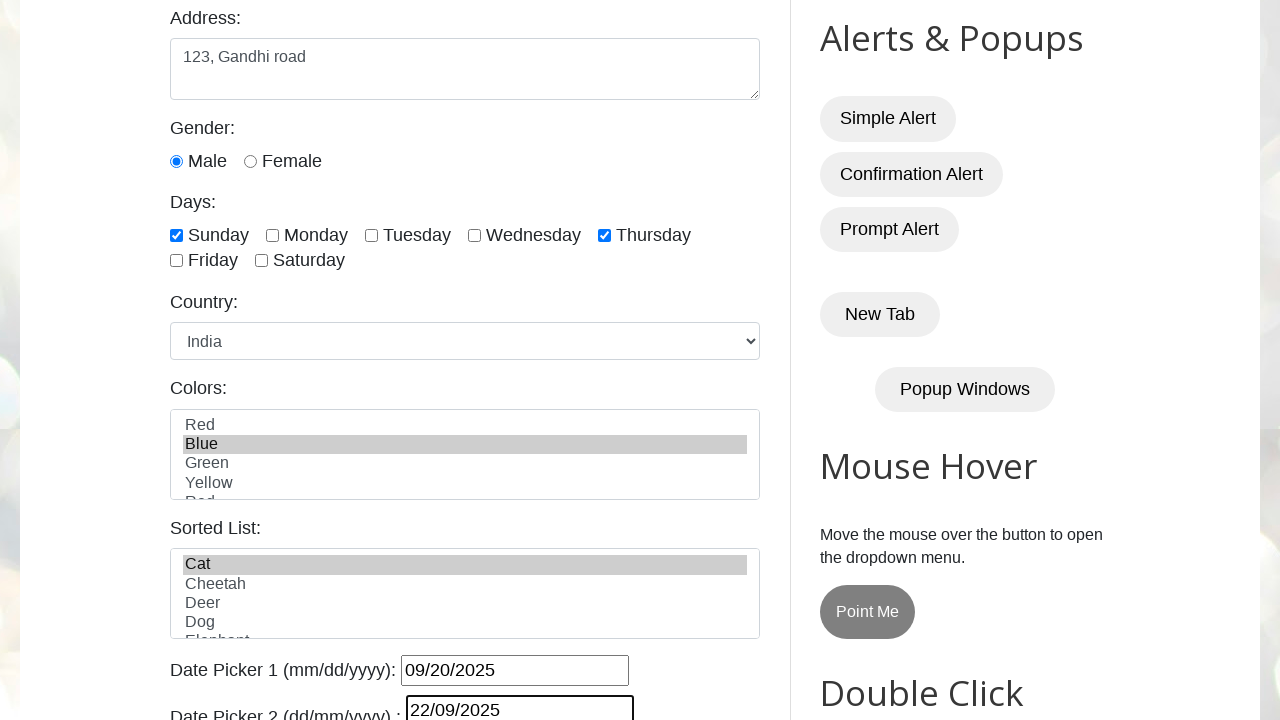

Filled start date field with '2025-10-10' on input#start-date
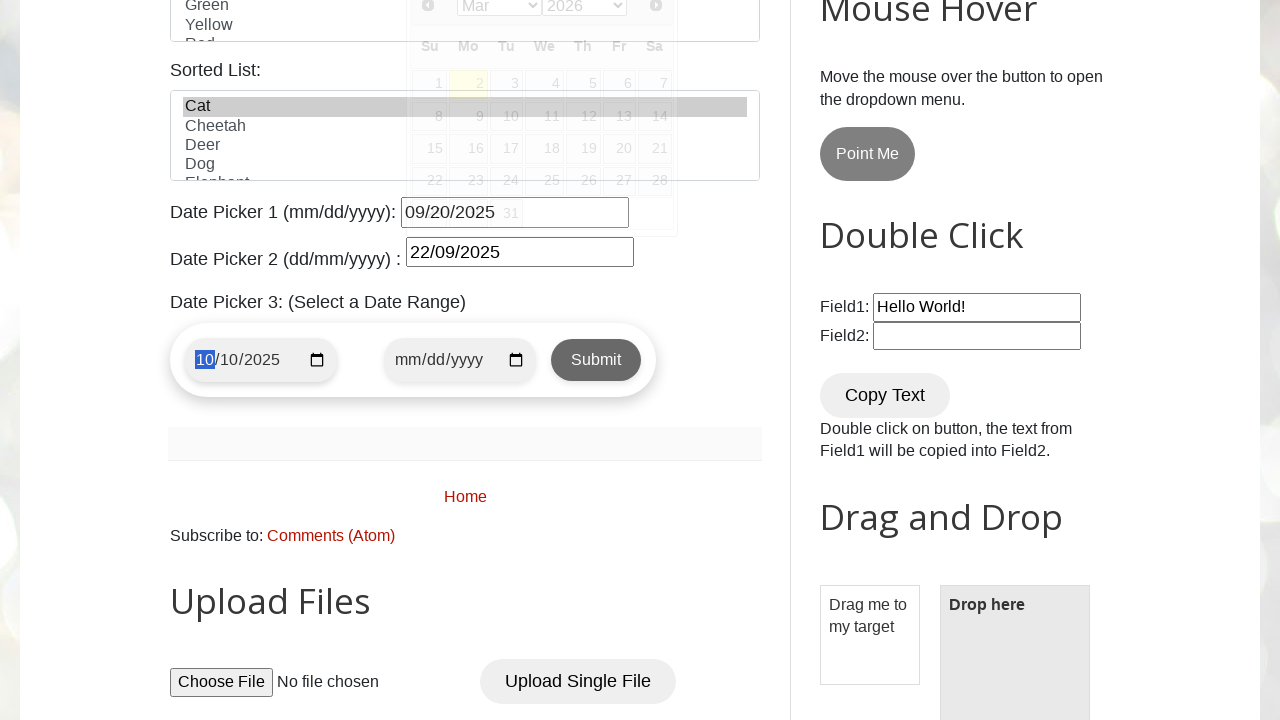

Filled end date field with '2025-10-20' on input#end-date
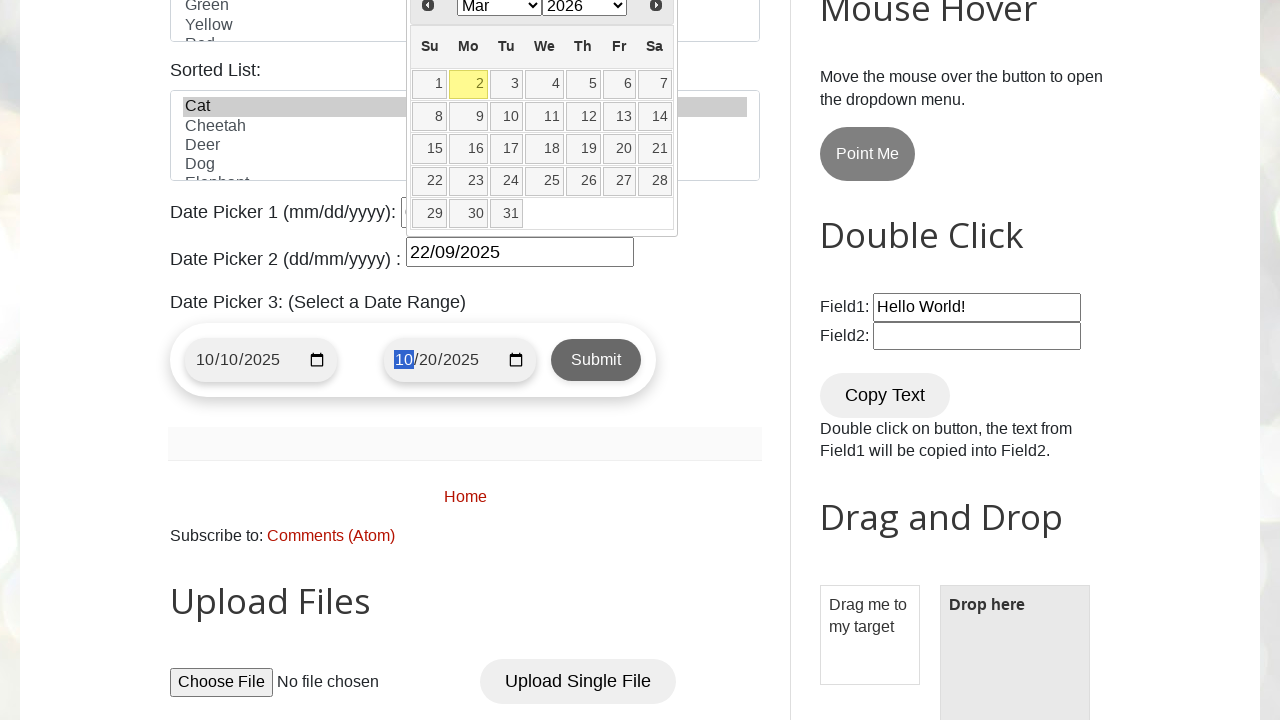

Clicked submit button to submit initial form at (596, 360) on button.submit-btn
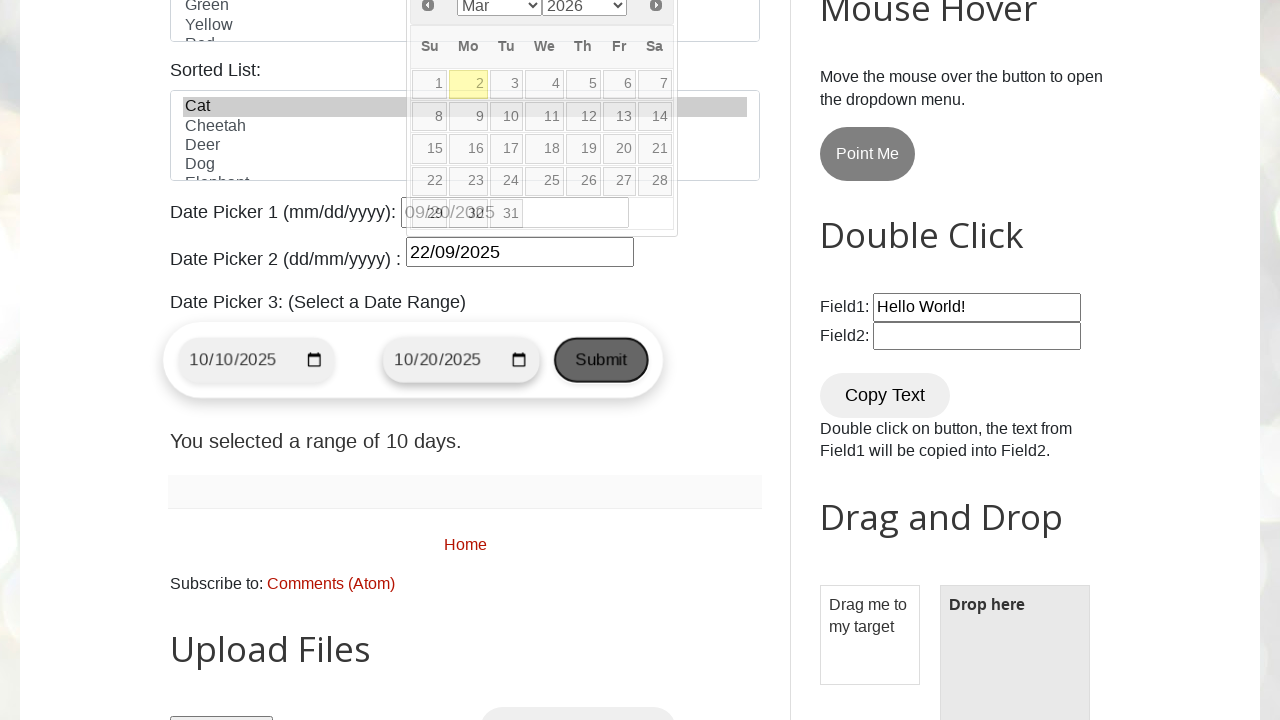

Selected checkbox 1 on pagination page 1 at (651, 361) on #productTable input[type="checkbox"] >> nth=0
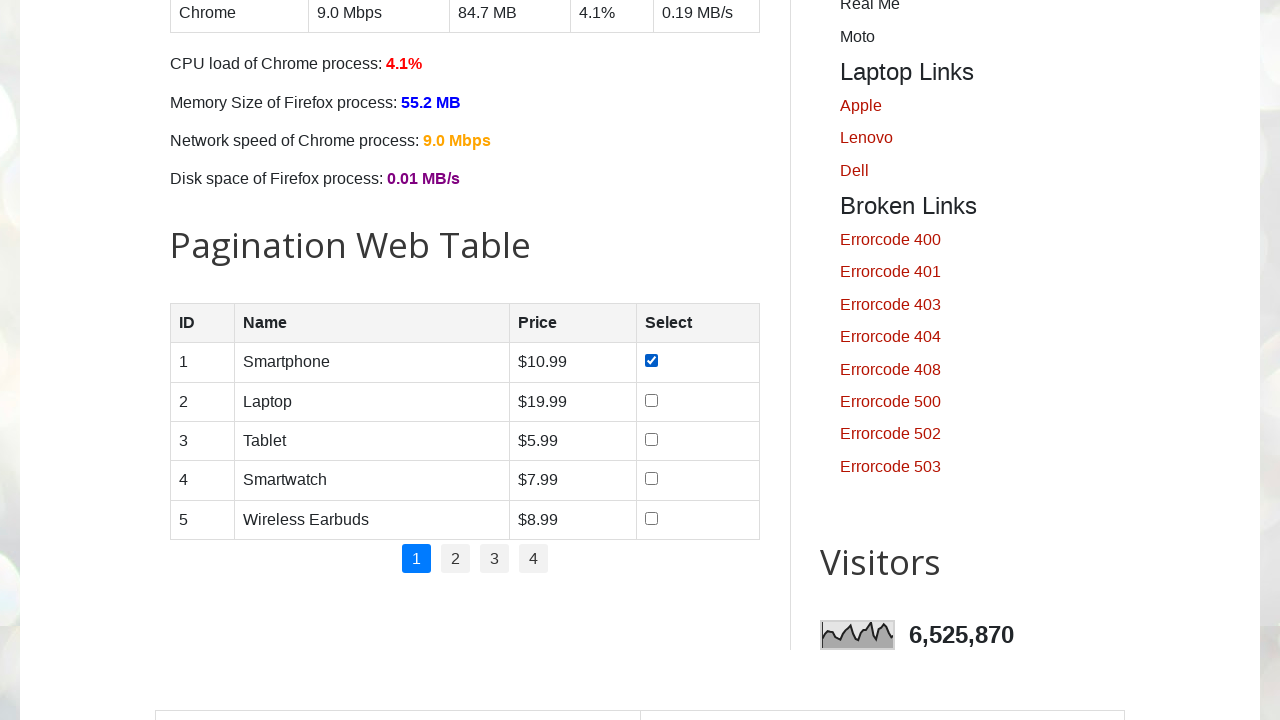

Selected checkbox 2 on pagination page 1 at (651, 400) on #productTable input[type="checkbox"] >> nth=1
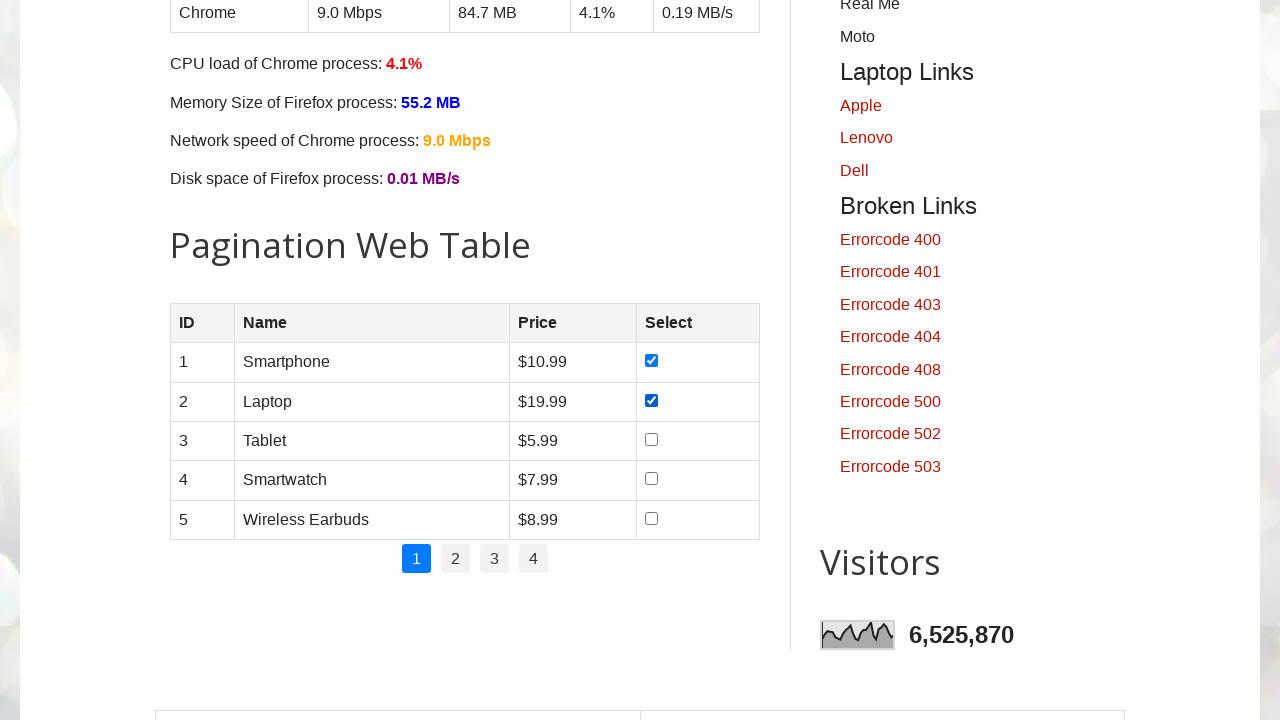

Selected checkbox 3 on pagination page 1 at (651, 439) on #productTable input[type="checkbox"] >> nth=2
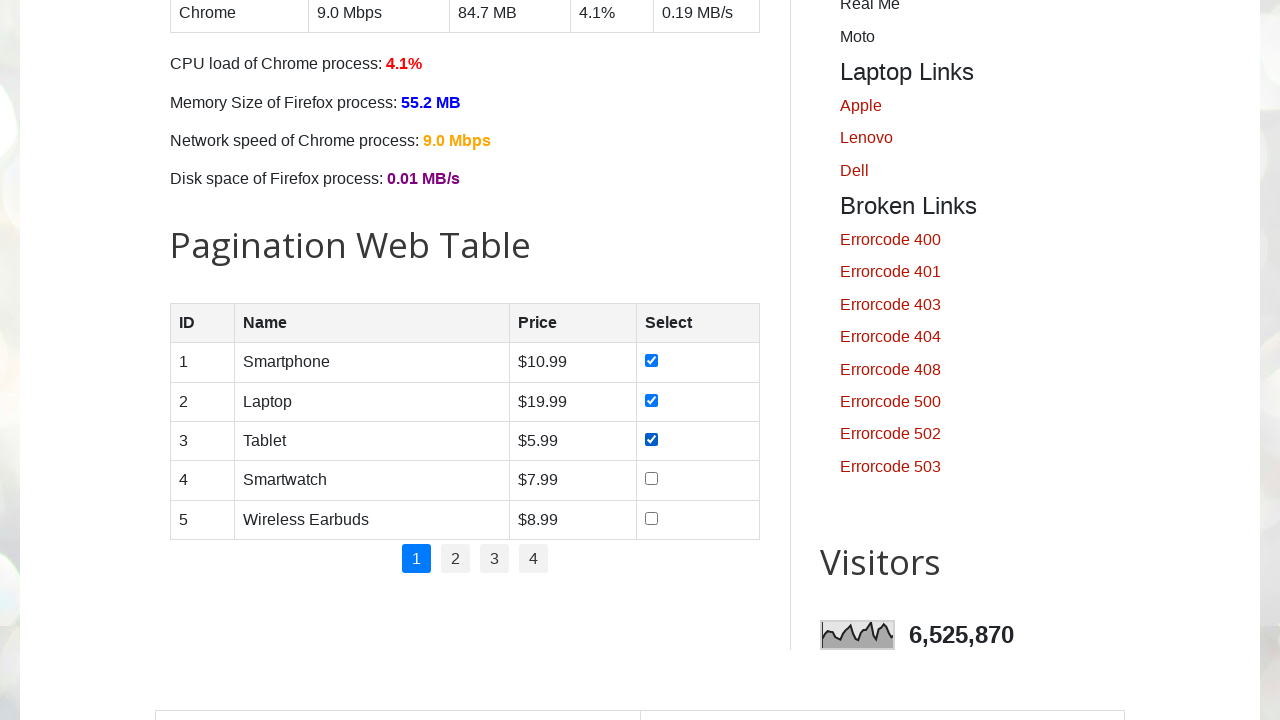

Selected checkbox 4 on pagination page 1 at (651, 479) on #productTable input[type="checkbox"] >> nth=3
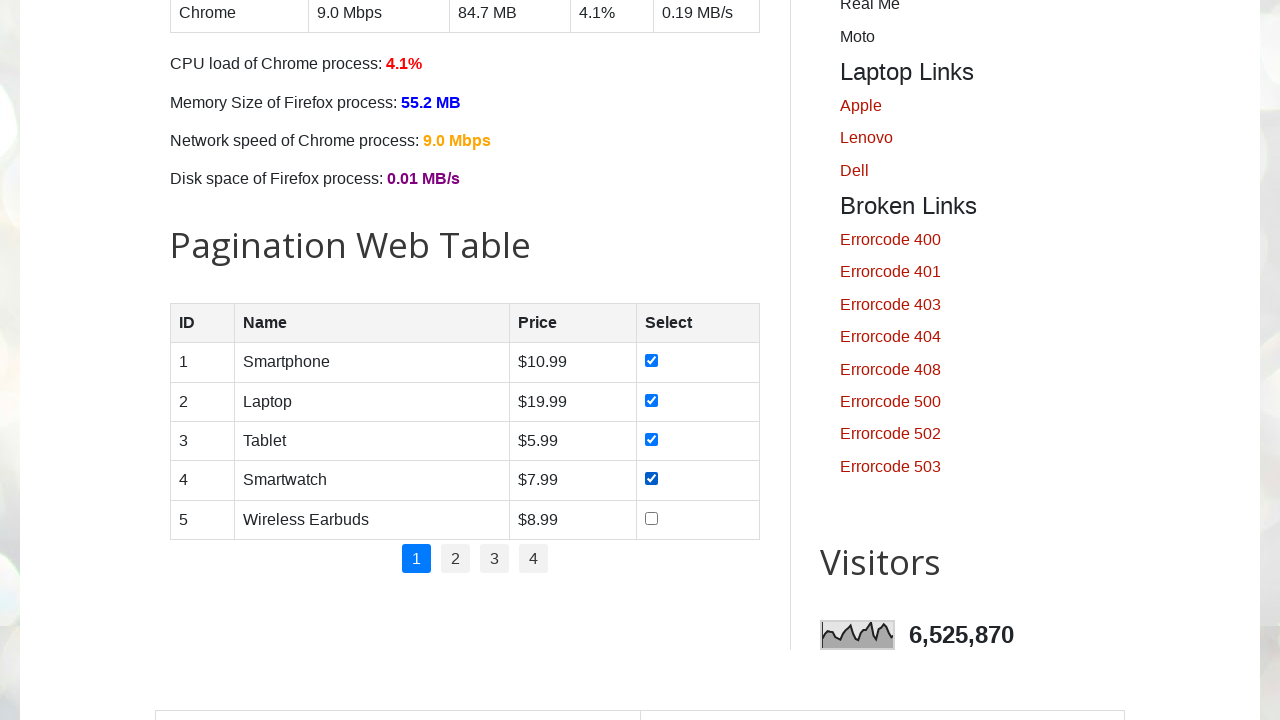

Selected checkbox 5 on pagination page 1 at (651, 518) on #productTable input[type="checkbox"] >> nth=4
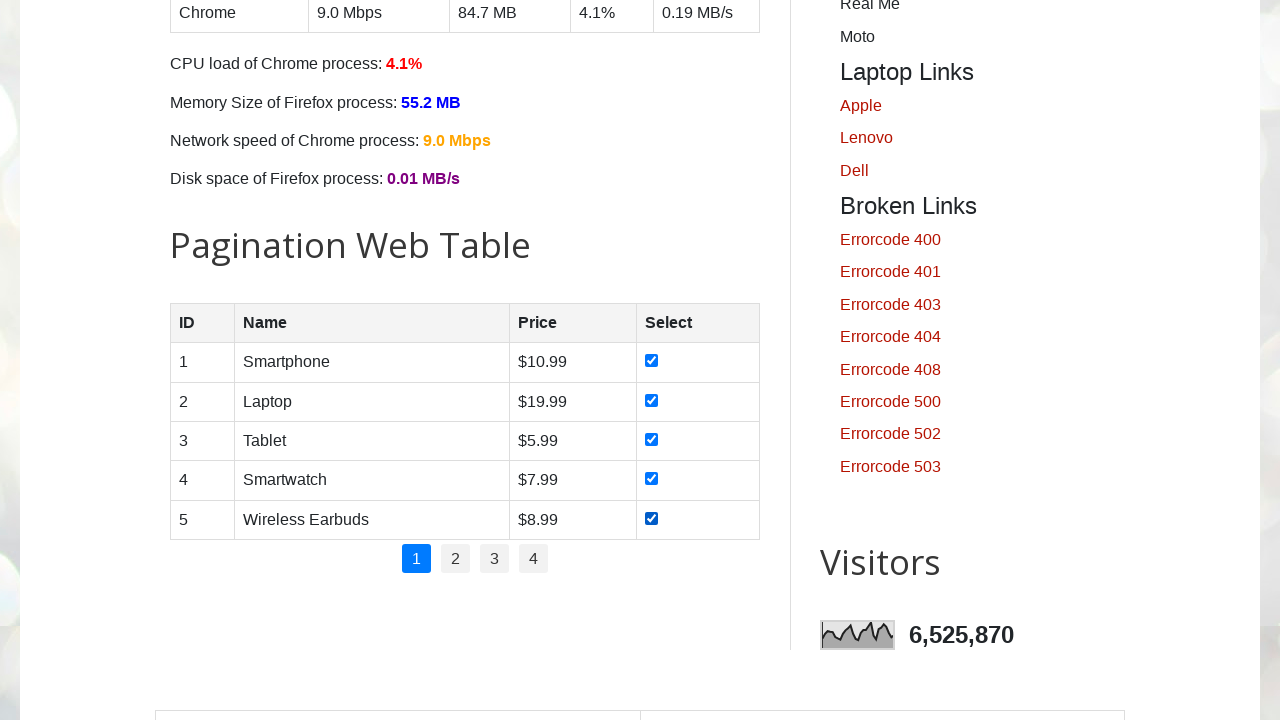

Navigated to page 2 of pagination table at (456, 559) on #pagination a:has-text("2")
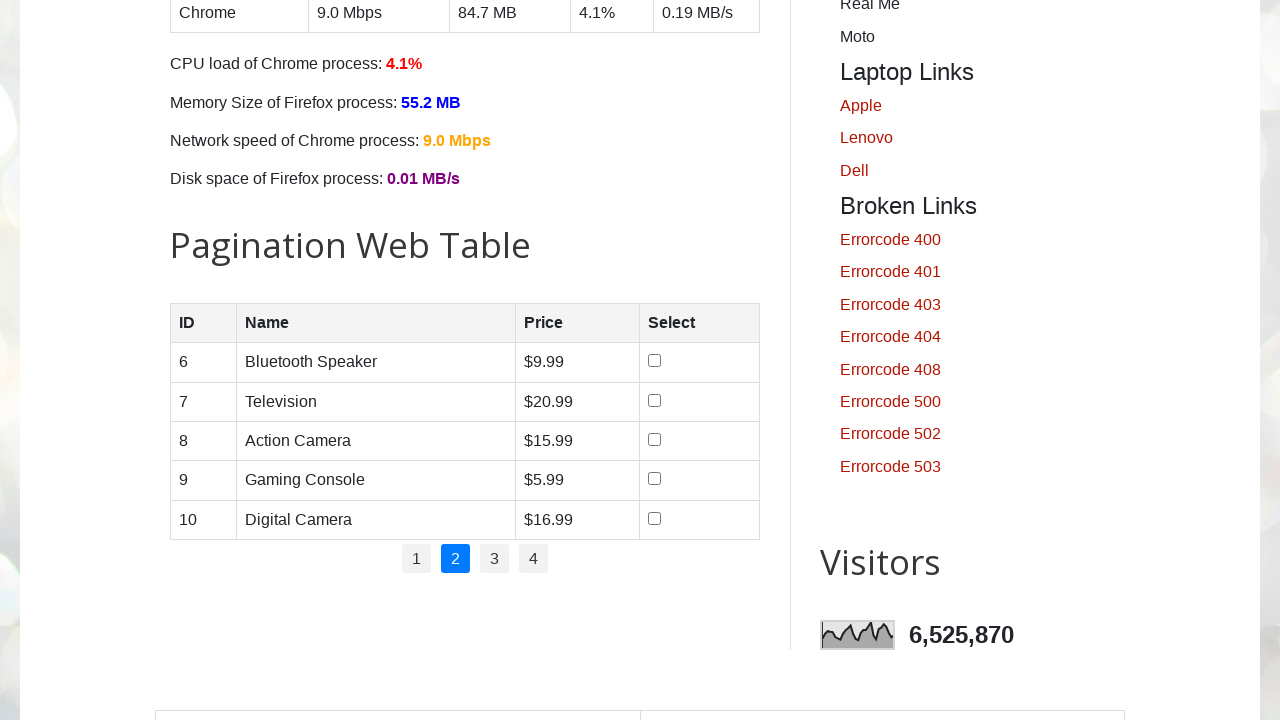

Waited for page 2 to load
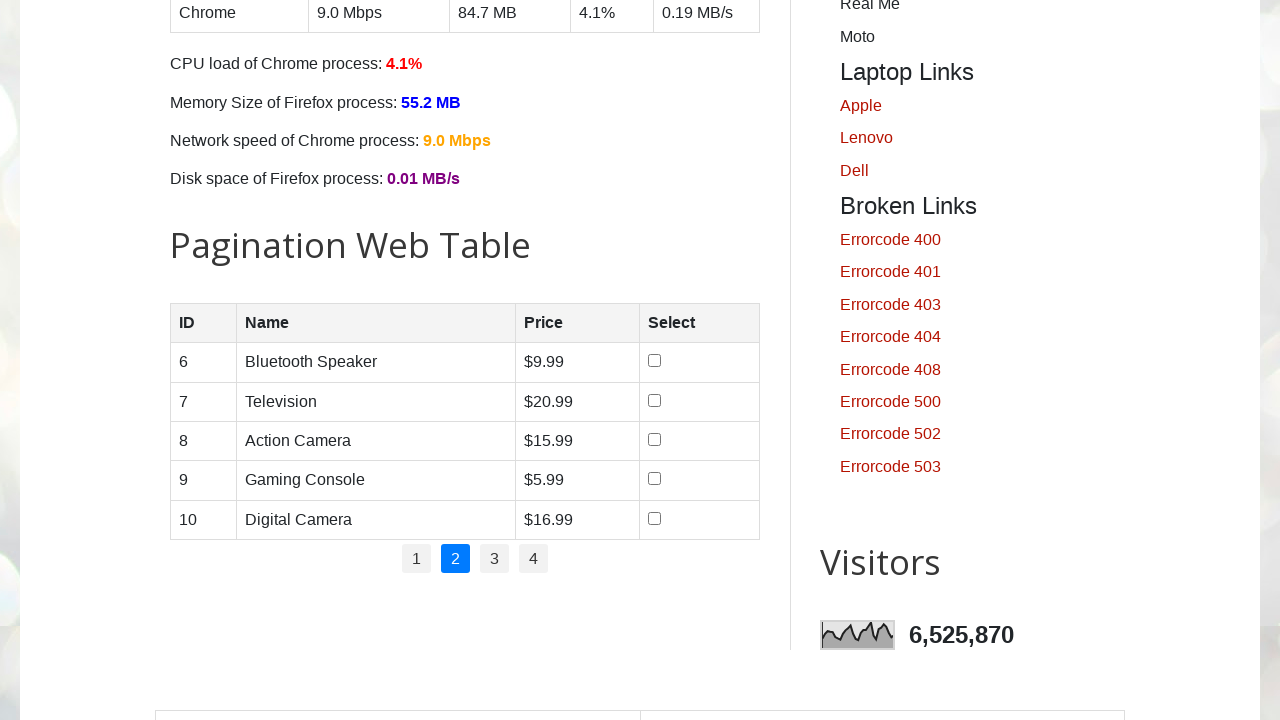

Selected checkbox 1 on pagination page 2 at (654, 361) on #productTable input[type="checkbox"] >> nth=0
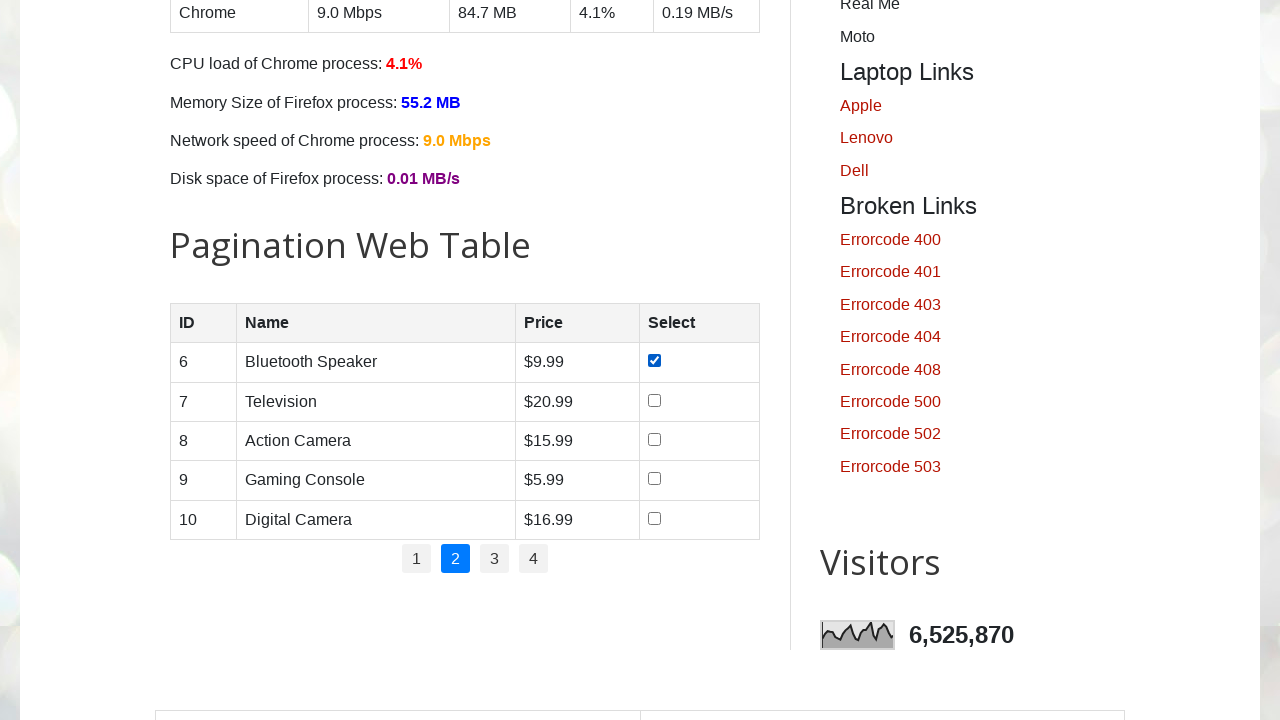

Selected checkbox 2 on pagination page 2 at (654, 400) on #productTable input[type="checkbox"] >> nth=1
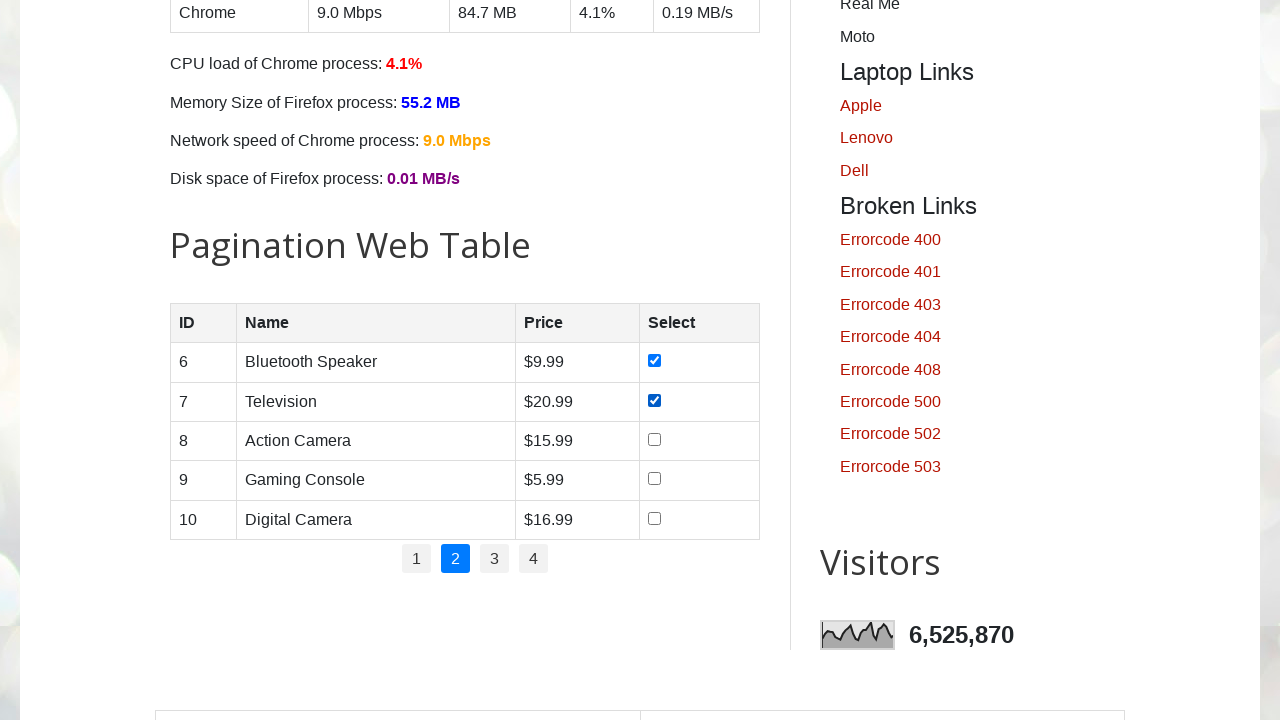

Selected checkbox 3 on pagination page 2 at (654, 439) on #productTable input[type="checkbox"] >> nth=2
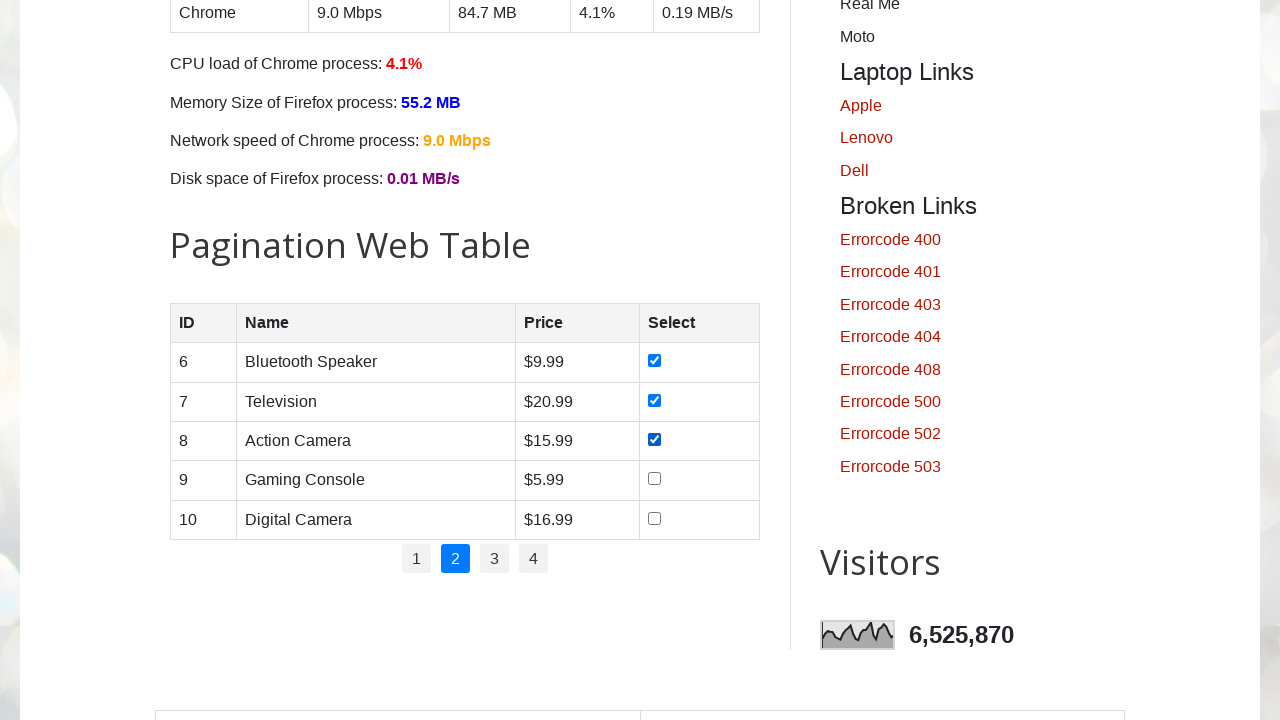

Selected checkbox 4 on pagination page 2 at (654, 479) on #productTable input[type="checkbox"] >> nth=3
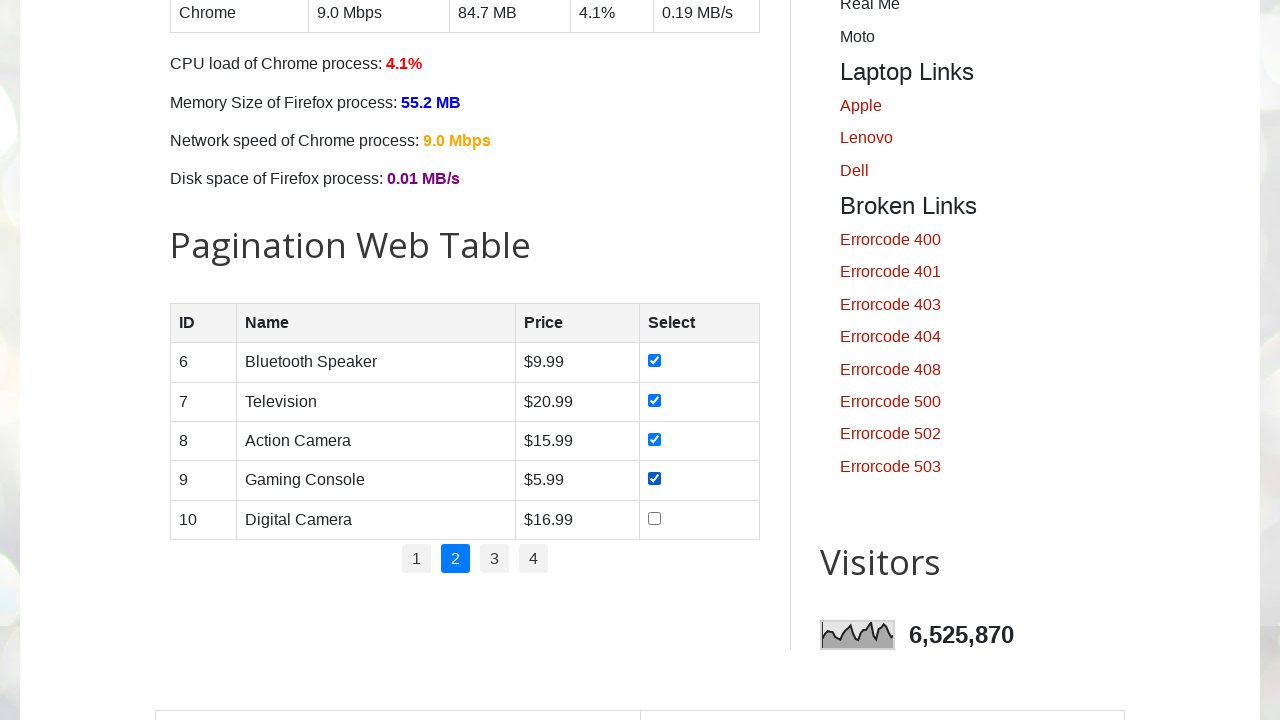

Selected checkbox 5 on pagination page 2 at (654, 518) on #productTable input[type="checkbox"] >> nth=4
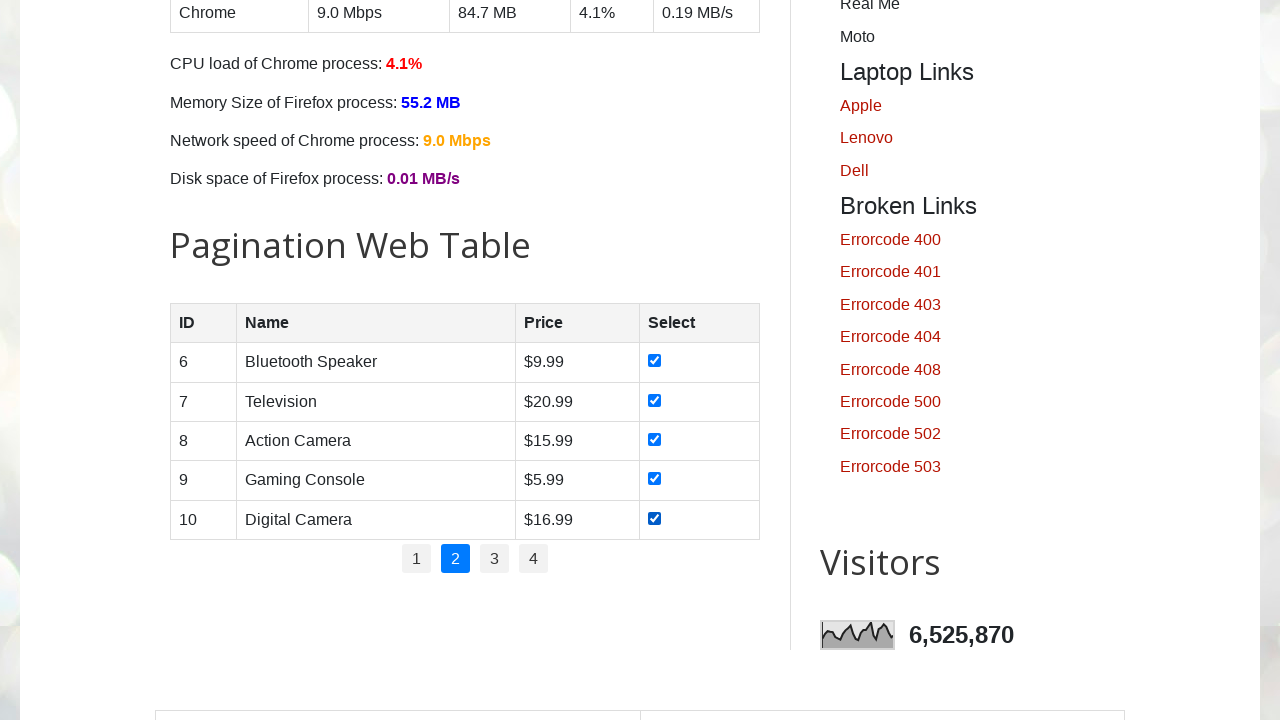

Navigated to page 3 of pagination table at (494, 559) on #pagination a:has-text("3")
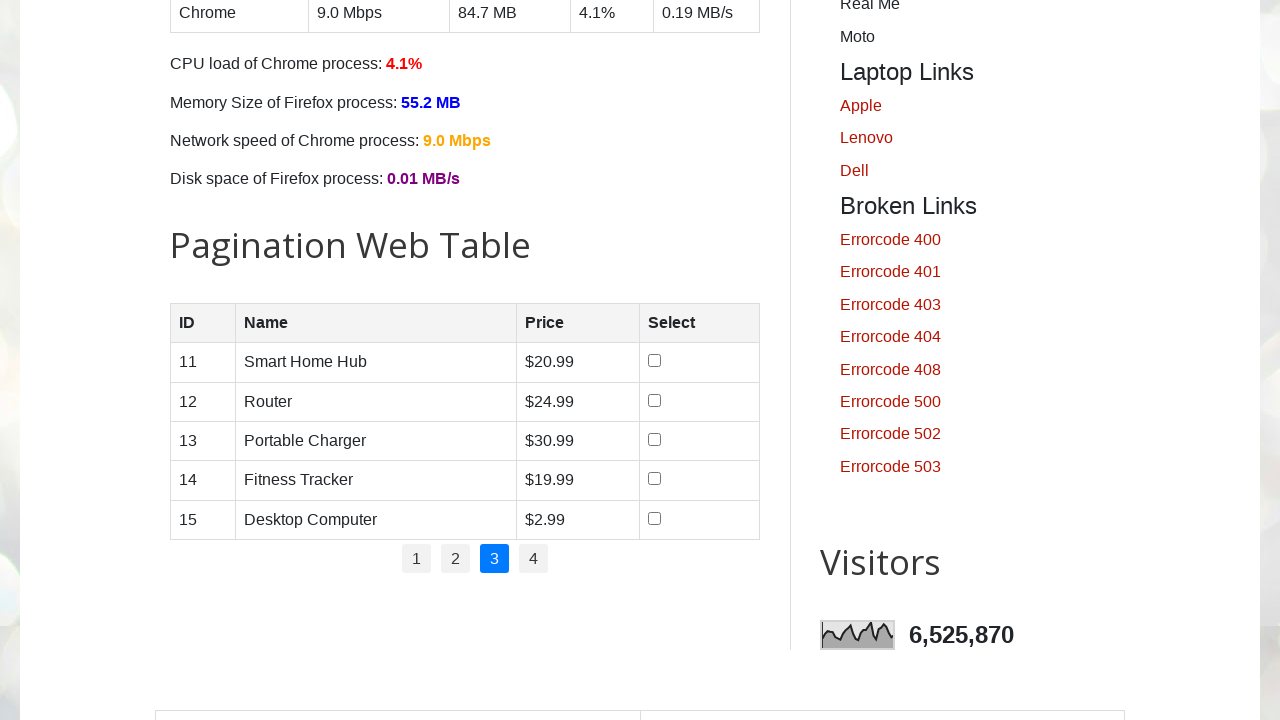

Waited for page 3 to load
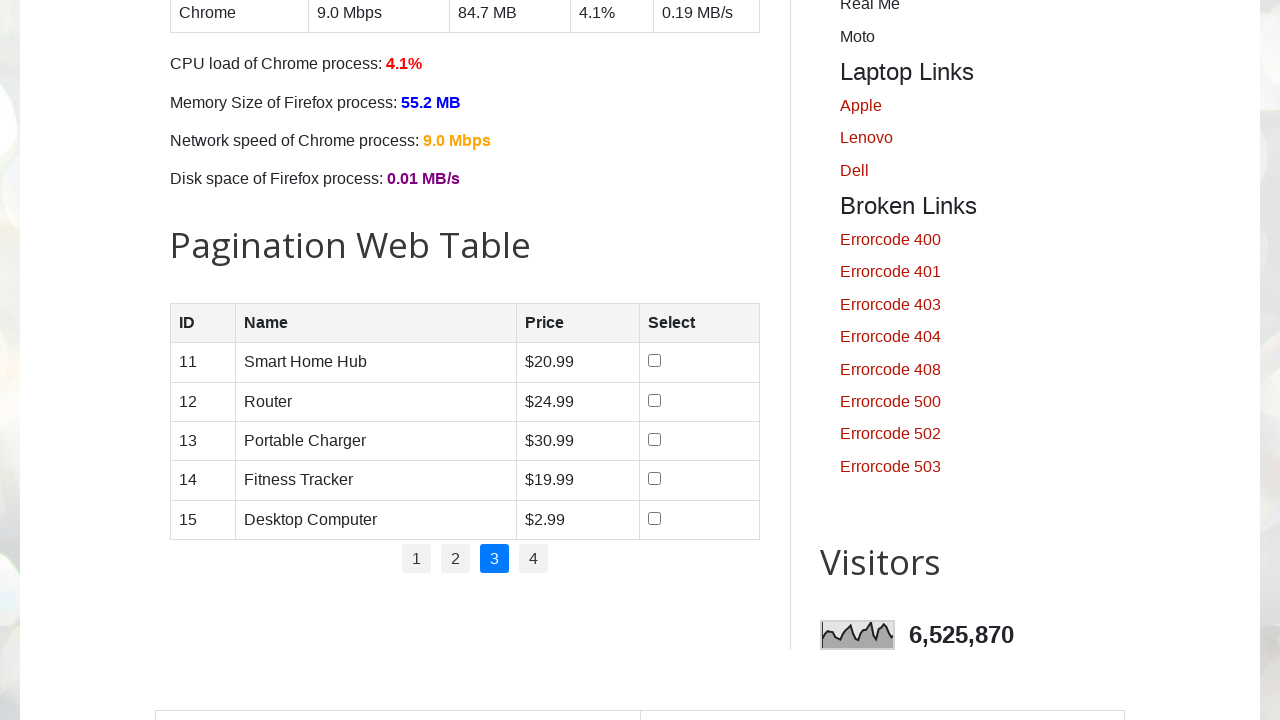

Selected checkbox 1 on pagination page 3 at (655, 361) on #productTable input[type="checkbox"] >> nth=0
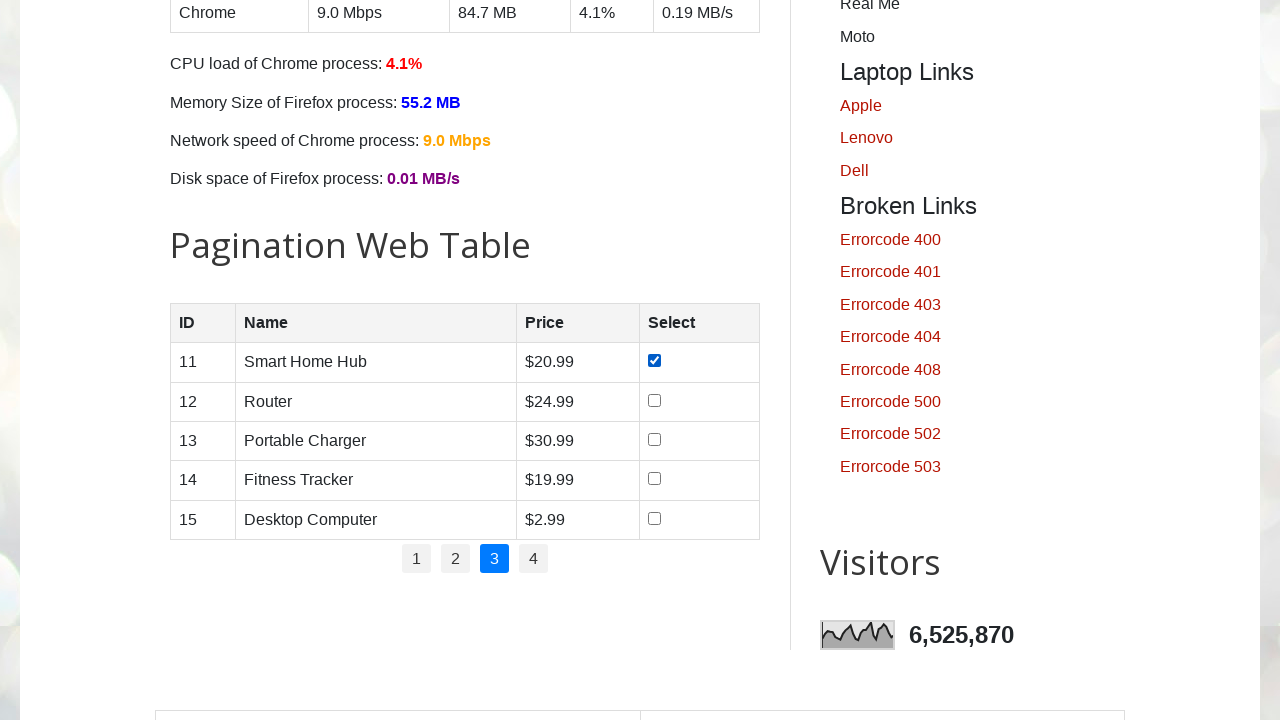

Selected checkbox 2 on pagination page 3 at (655, 400) on #productTable input[type="checkbox"] >> nth=1
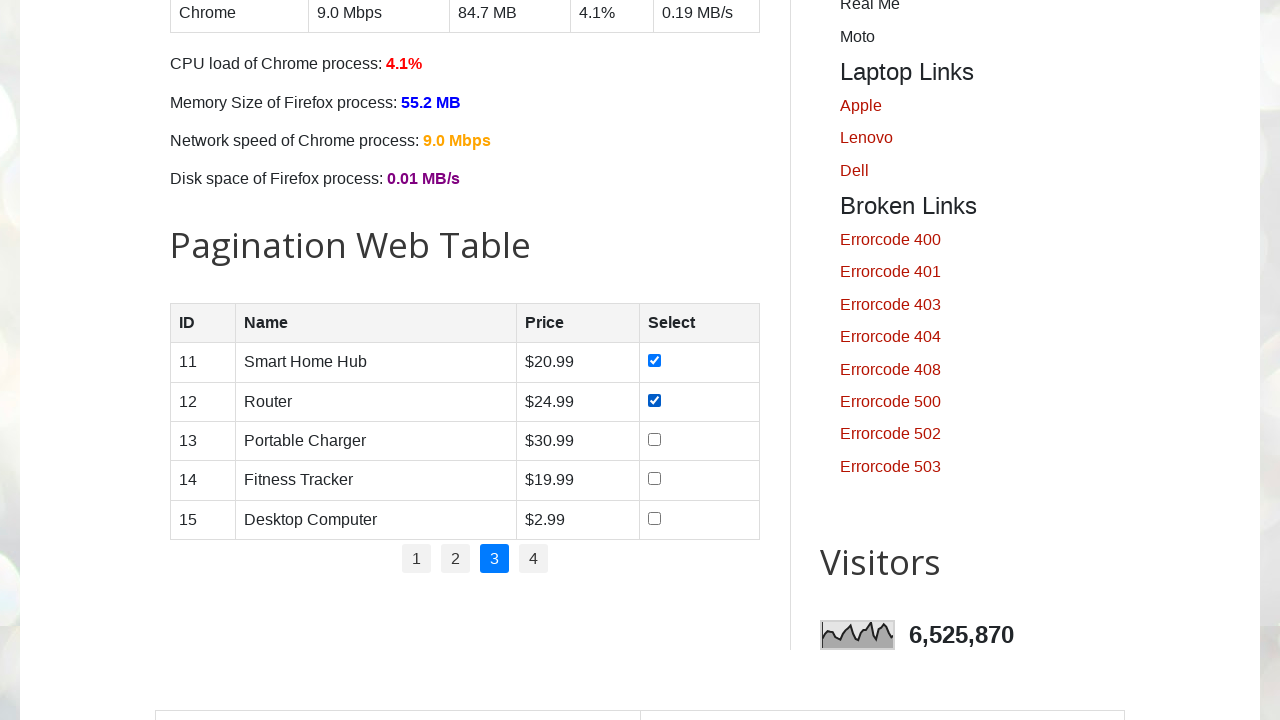

Selected checkbox 3 on pagination page 3 at (655, 439) on #productTable input[type="checkbox"] >> nth=2
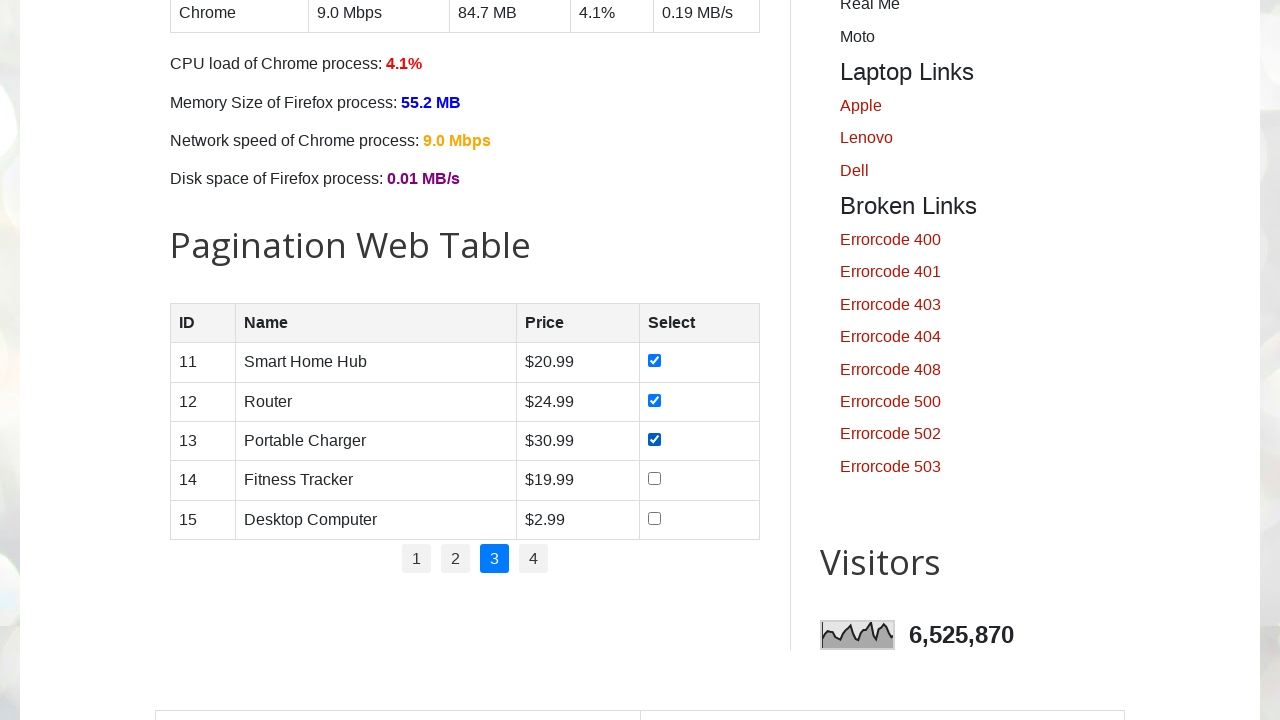

Selected checkbox 4 on pagination page 3 at (655, 479) on #productTable input[type="checkbox"] >> nth=3
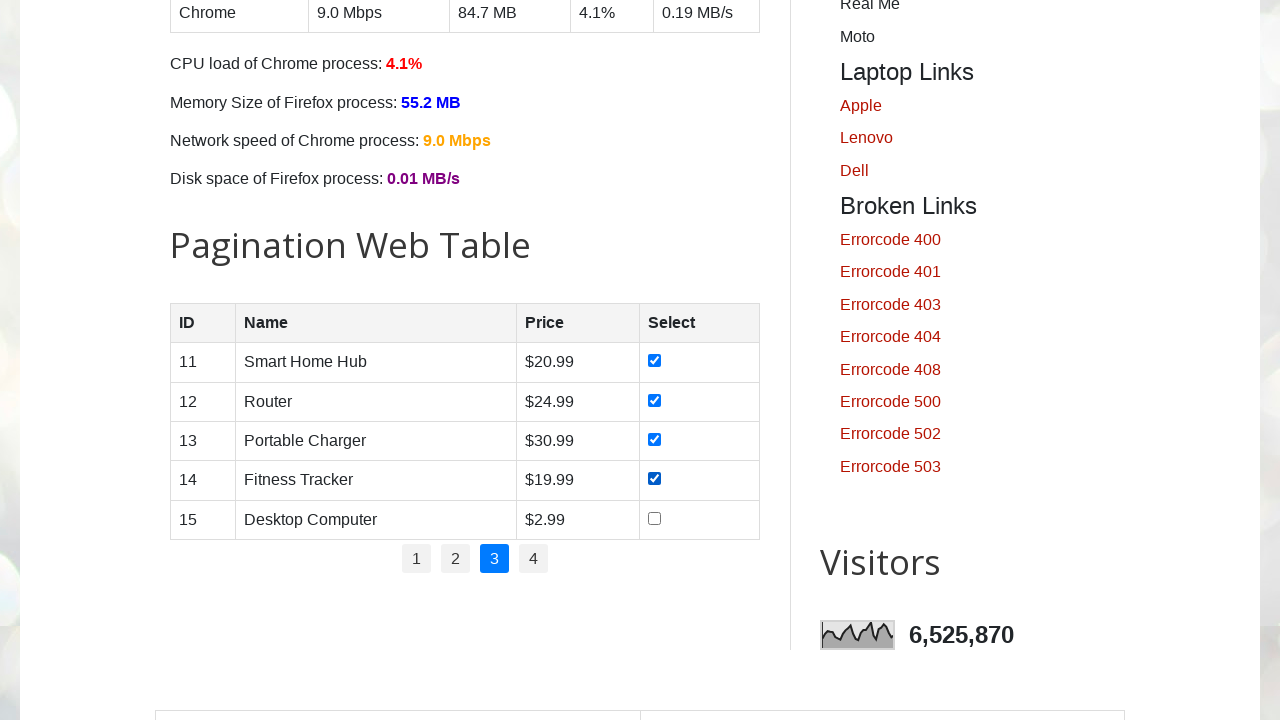

Selected checkbox 5 on pagination page 3 at (655, 518) on #productTable input[type="checkbox"] >> nth=4
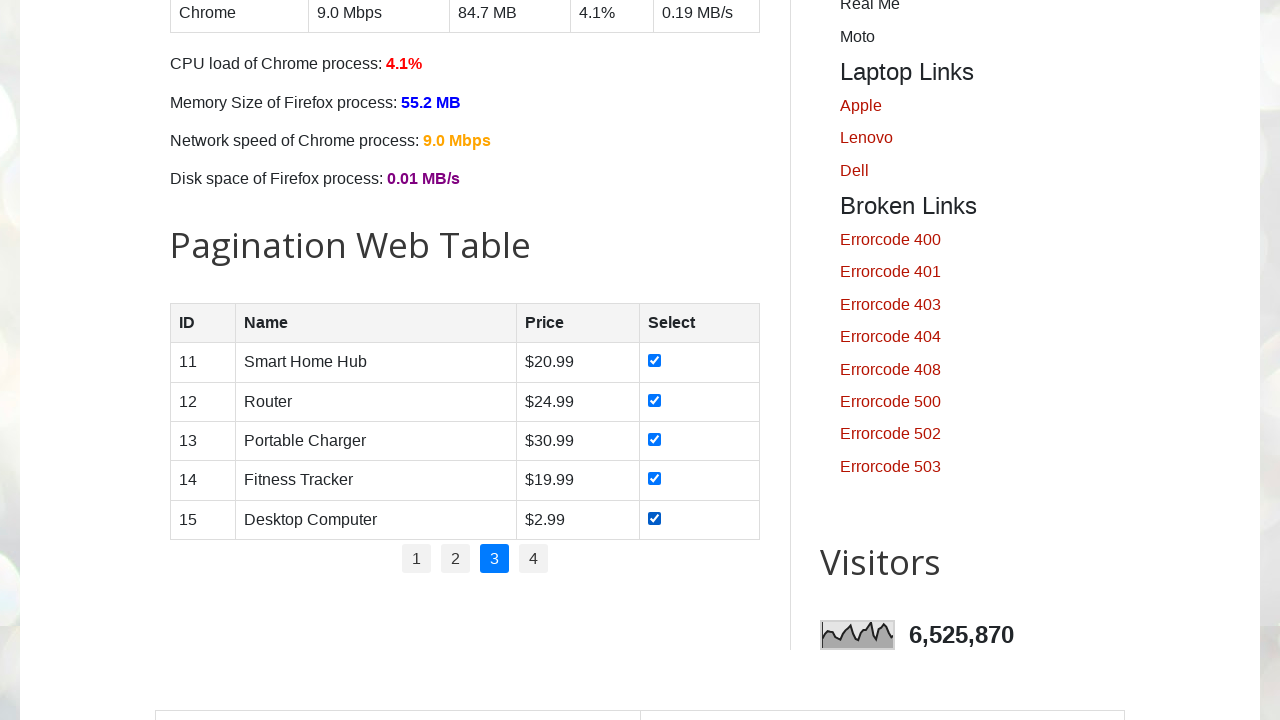

Navigated to page 4 of pagination table at (534, 559) on #pagination a:has-text("4")
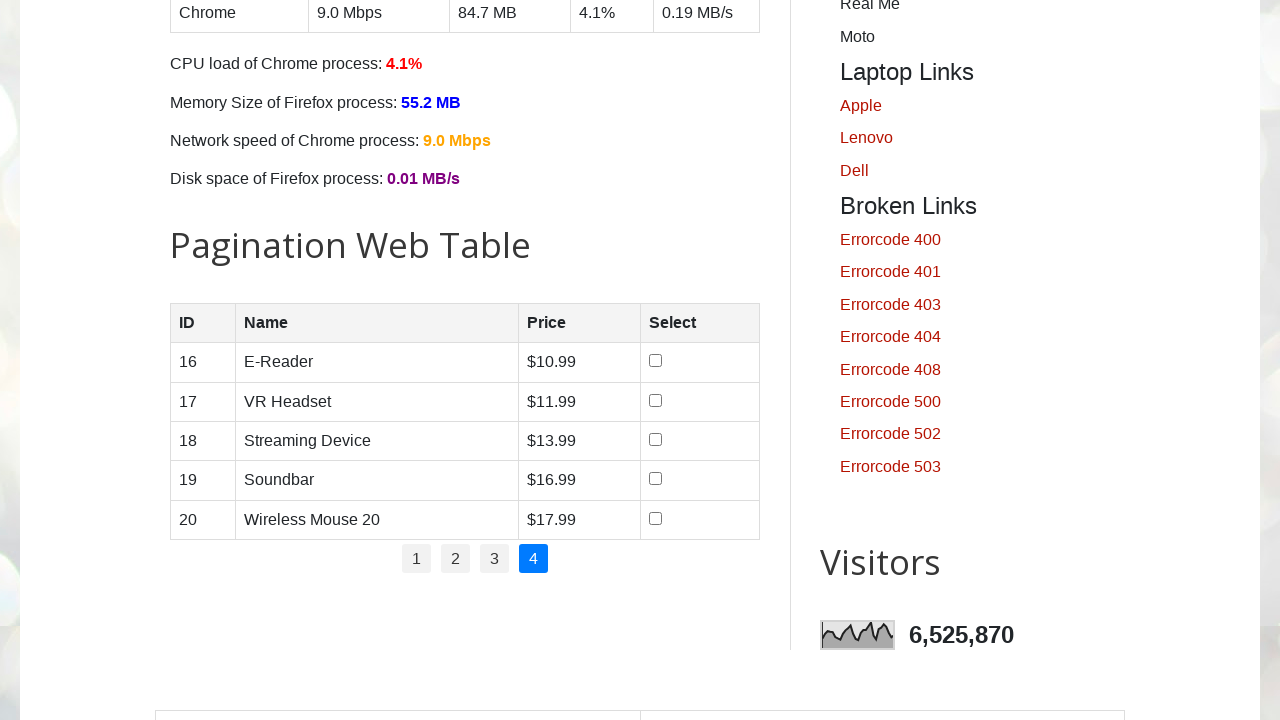

Waited for page 4 to load
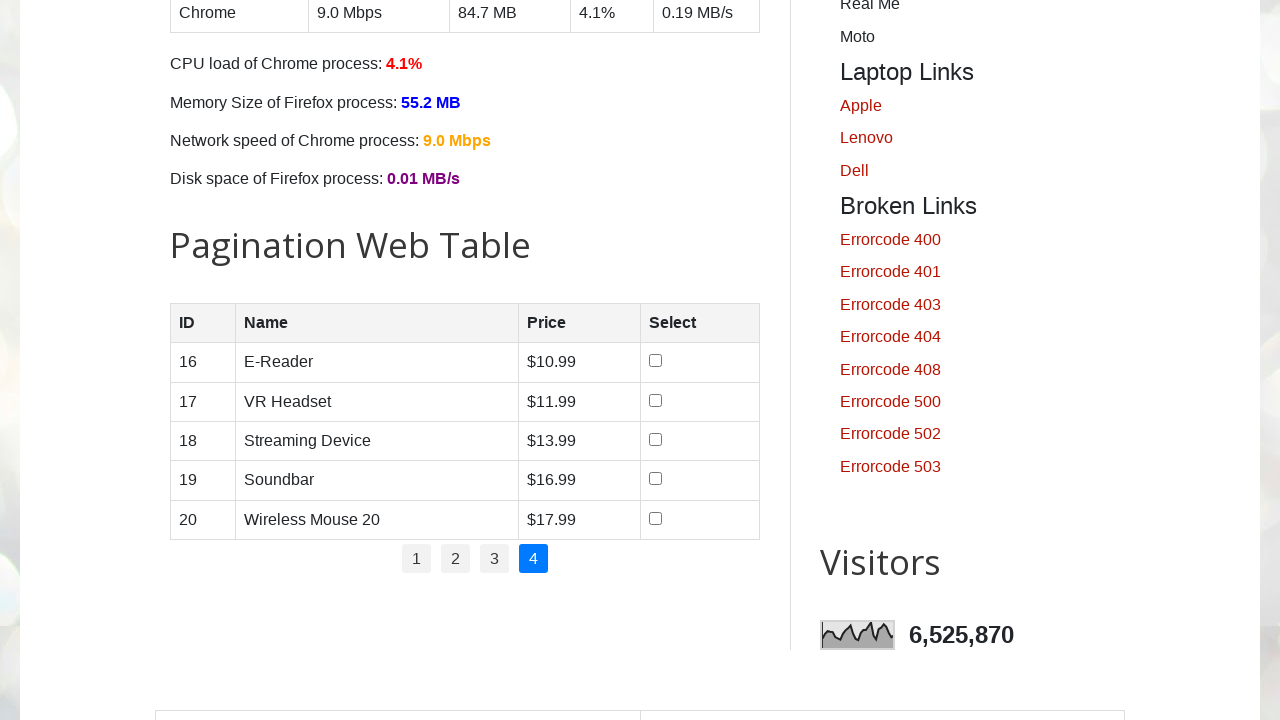

Selected checkbox 1 on pagination page 4 at (656, 361) on #productTable input[type="checkbox"] >> nth=0
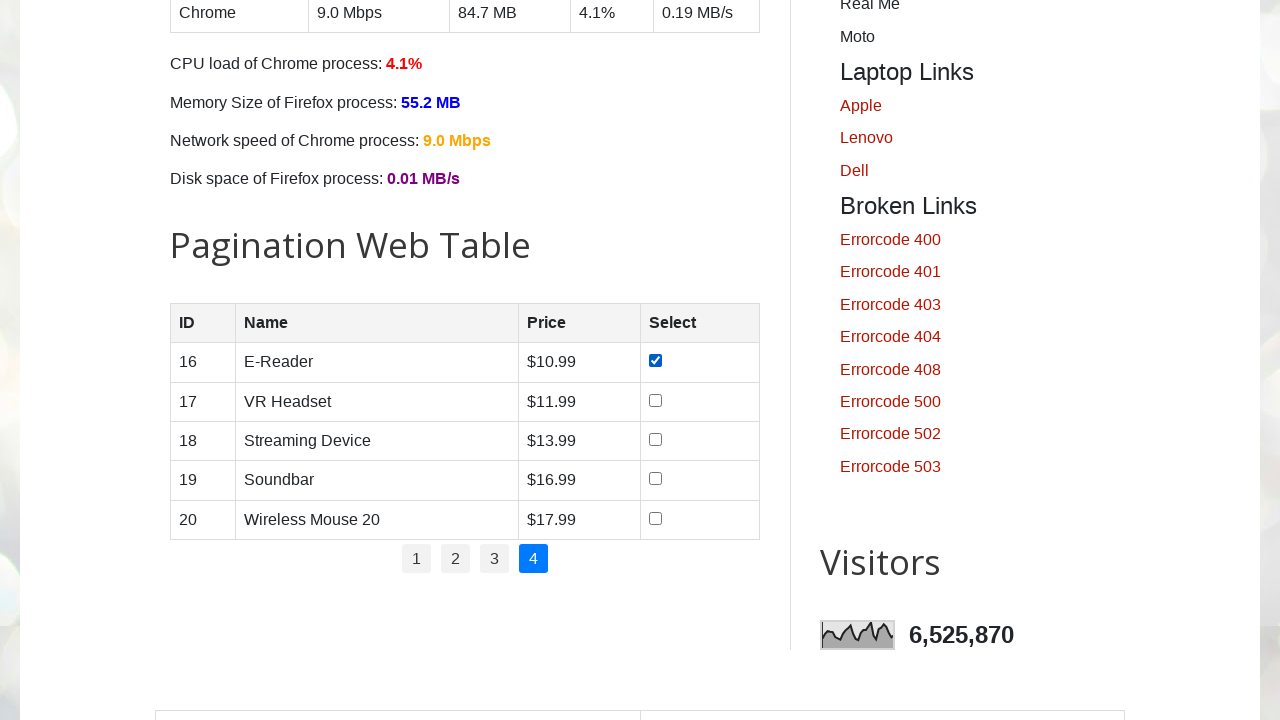

Selected checkbox 2 on pagination page 4 at (656, 400) on #productTable input[type="checkbox"] >> nth=1
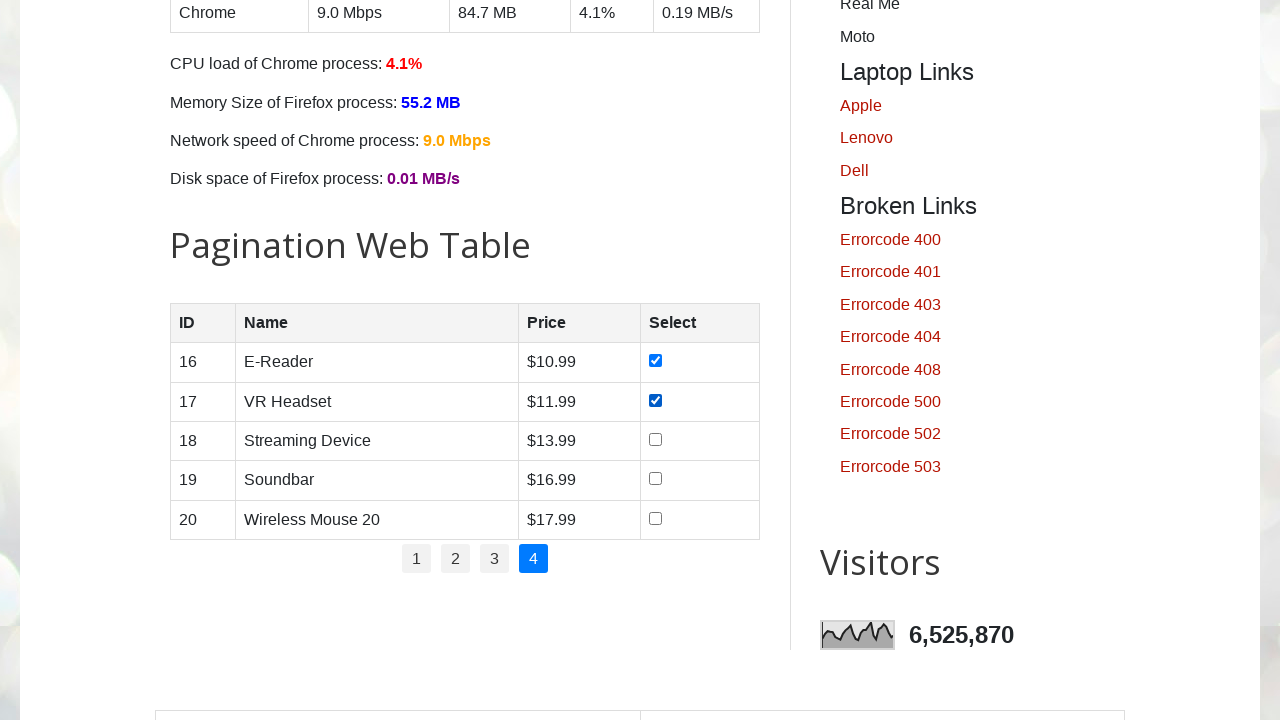

Selected checkbox 3 on pagination page 4 at (656, 439) on #productTable input[type="checkbox"] >> nth=2
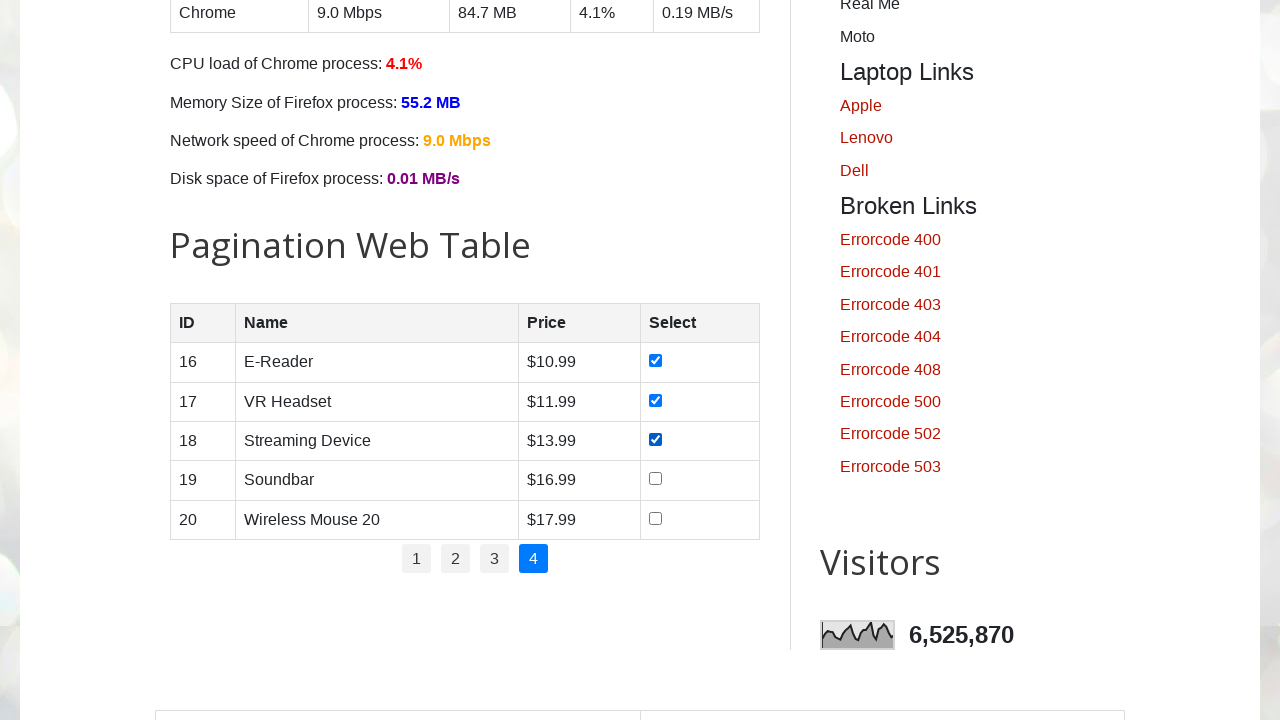

Selected checkbox 4 on pagination page 4 at (656, 479) on #productTable input[type="checkbox"] >> nth=3
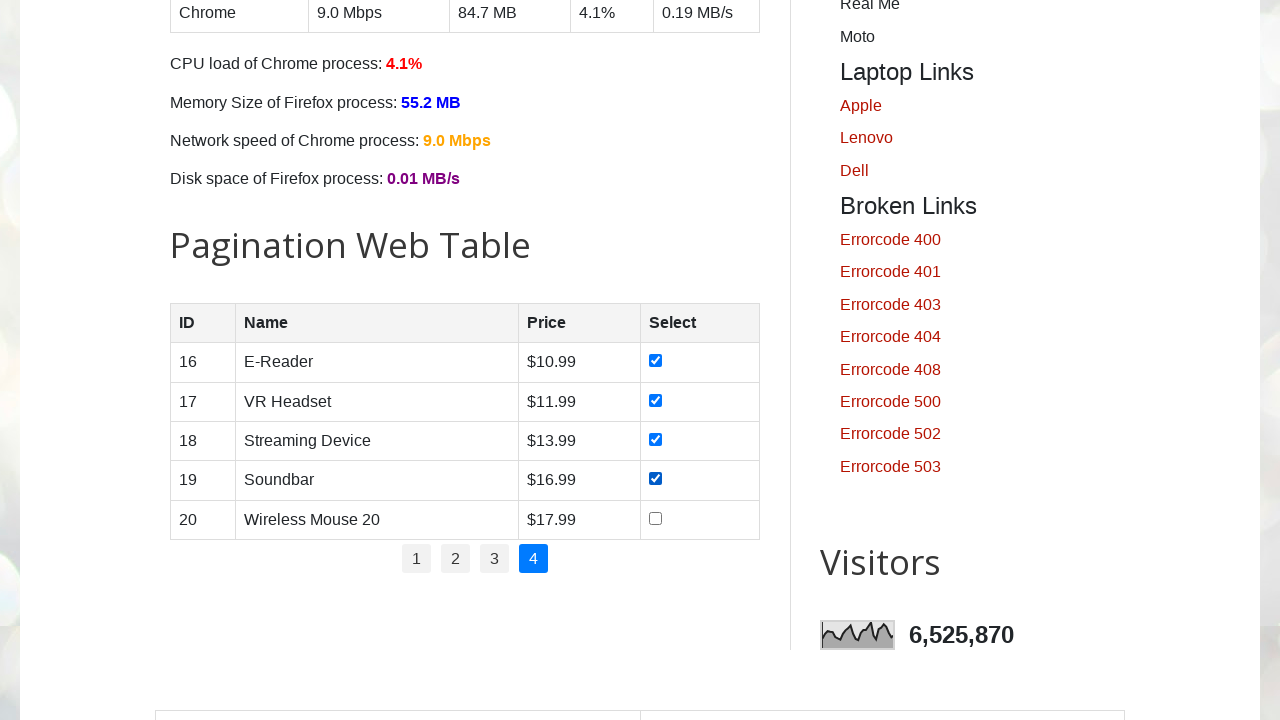

Selected checkbox 5 on pagination page 4 at (656, 518) on #productTable input[type="checkbox"] >> nth=4
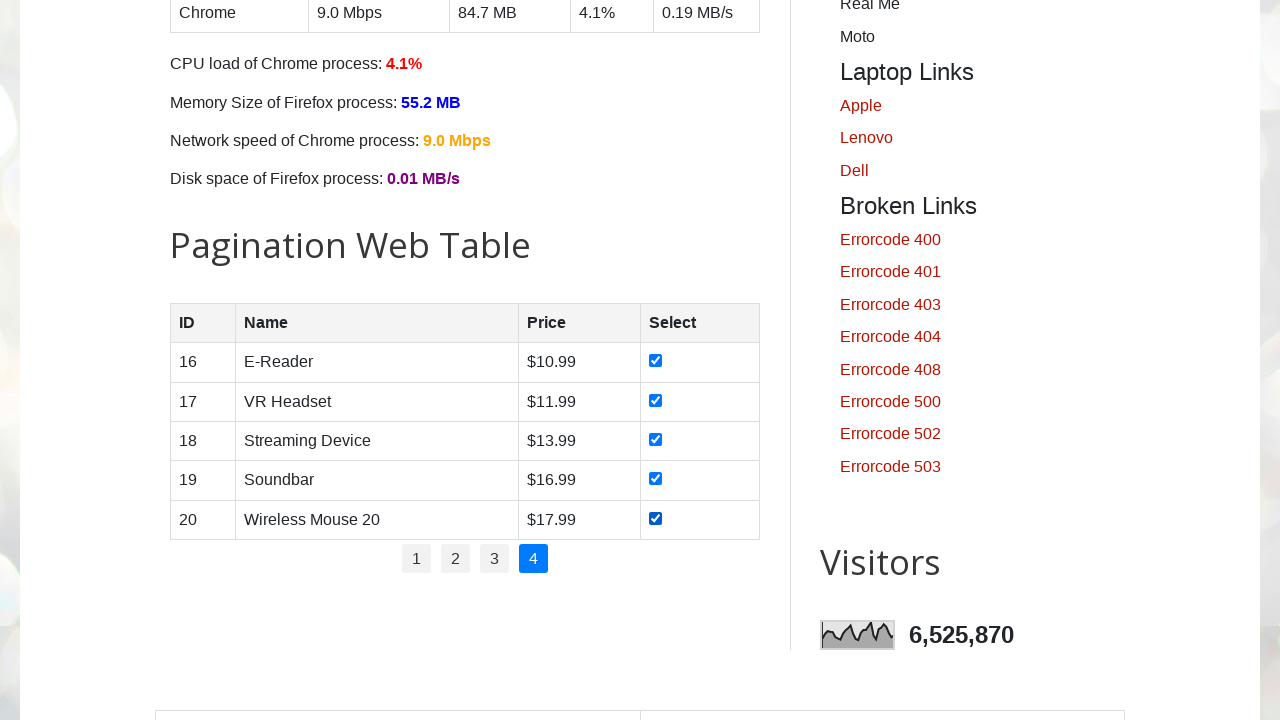

Filled Section 1 input field with 'Lorem ipsum' on #section1 #input1
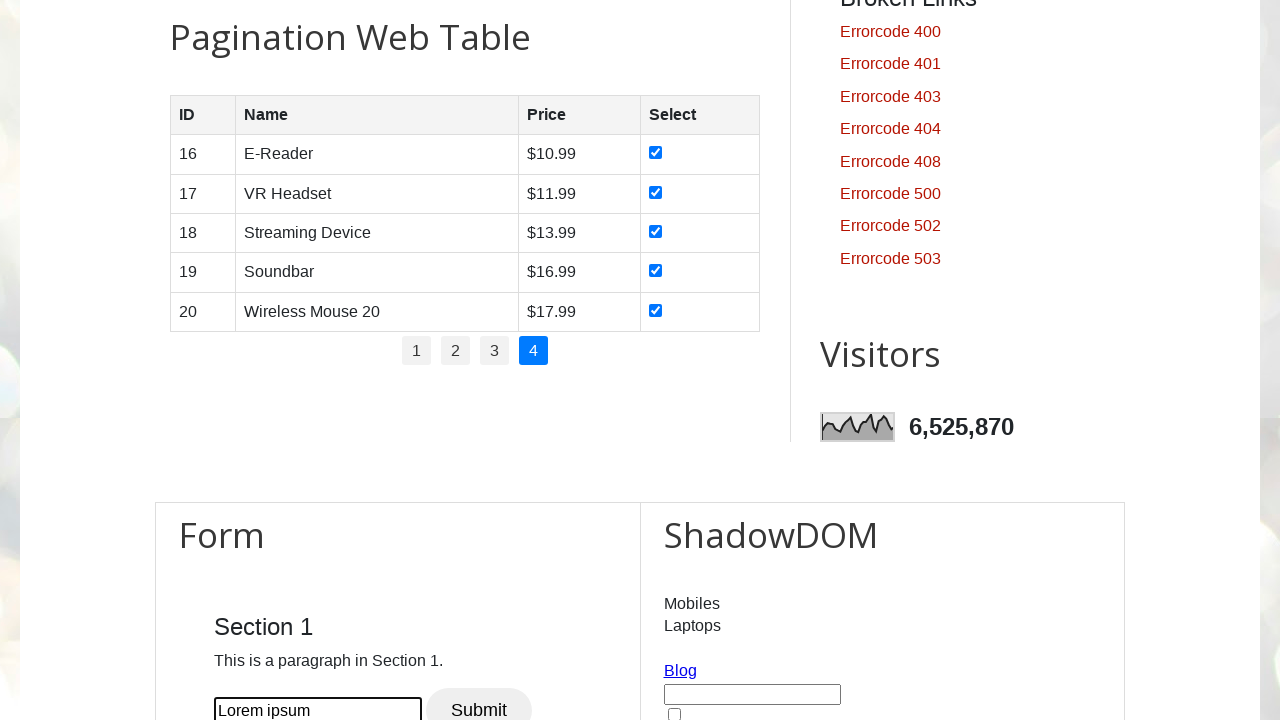

Hovered over Section 1 submit button at (479, 698) on #btn1
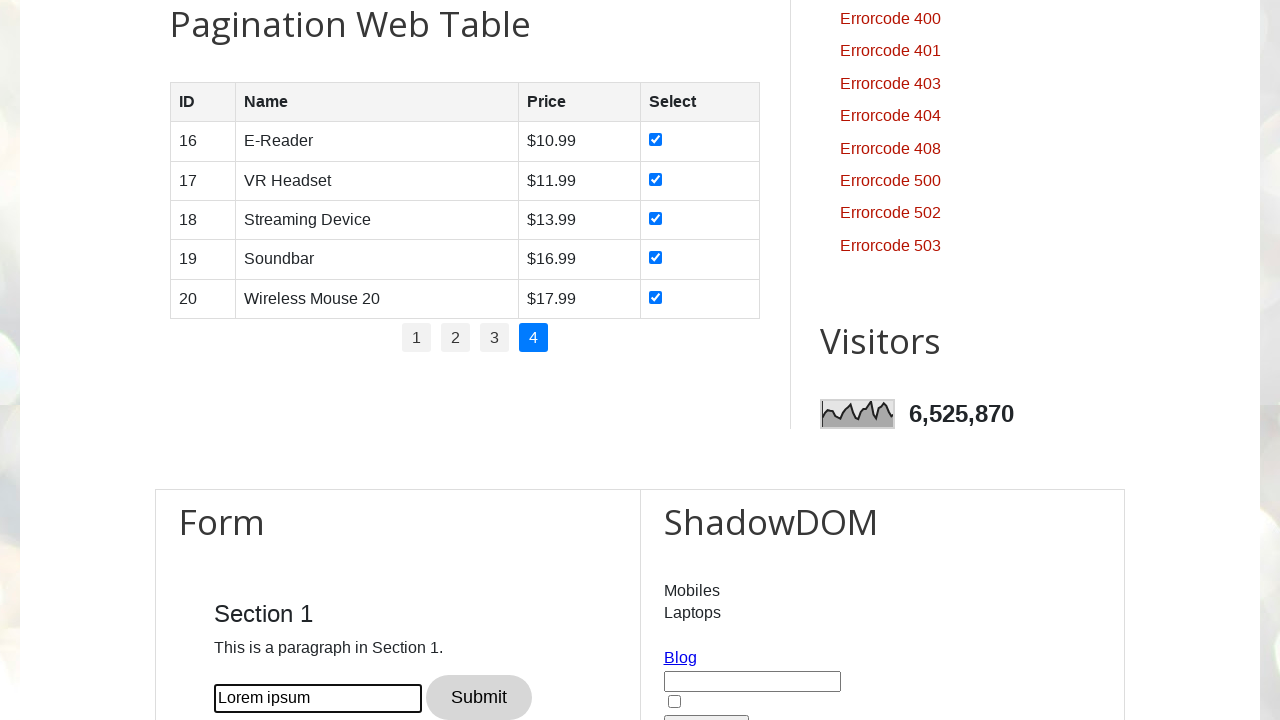

Clicked Section 1 submit button at (479, 698) on #btn1
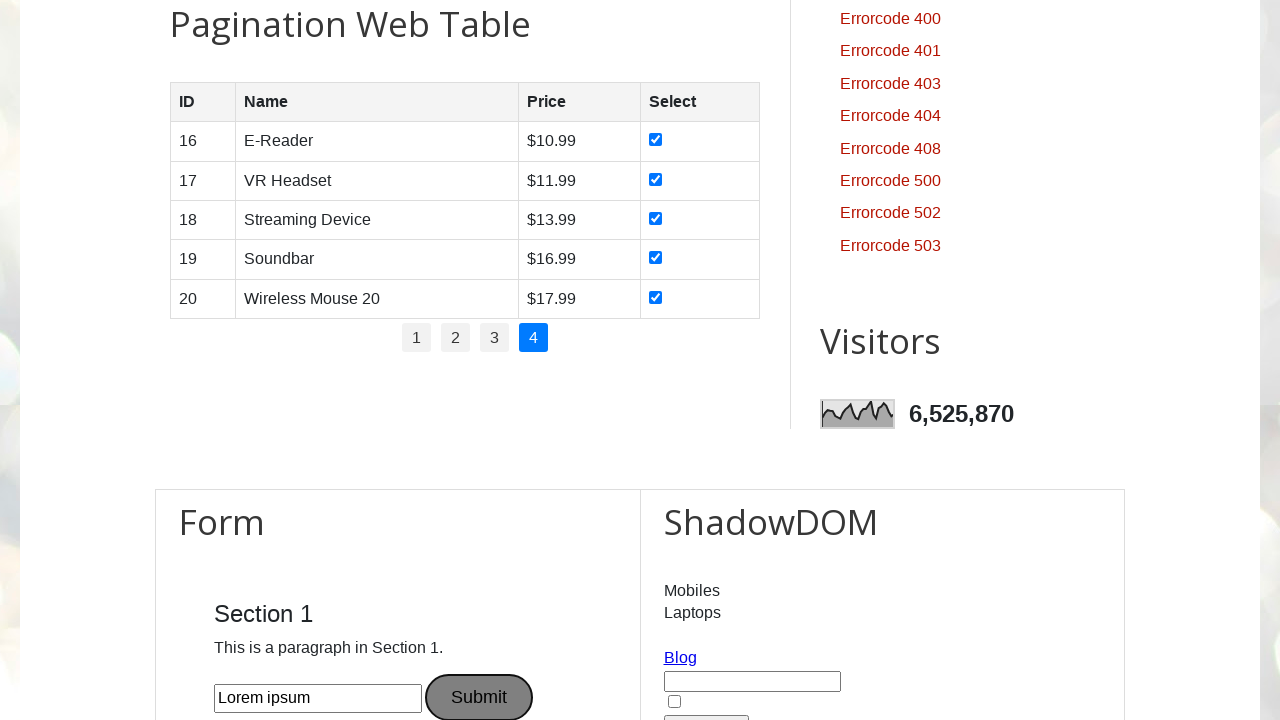

Filled Section 2 input field with 'Lorem ipsum' on #section2 #input2
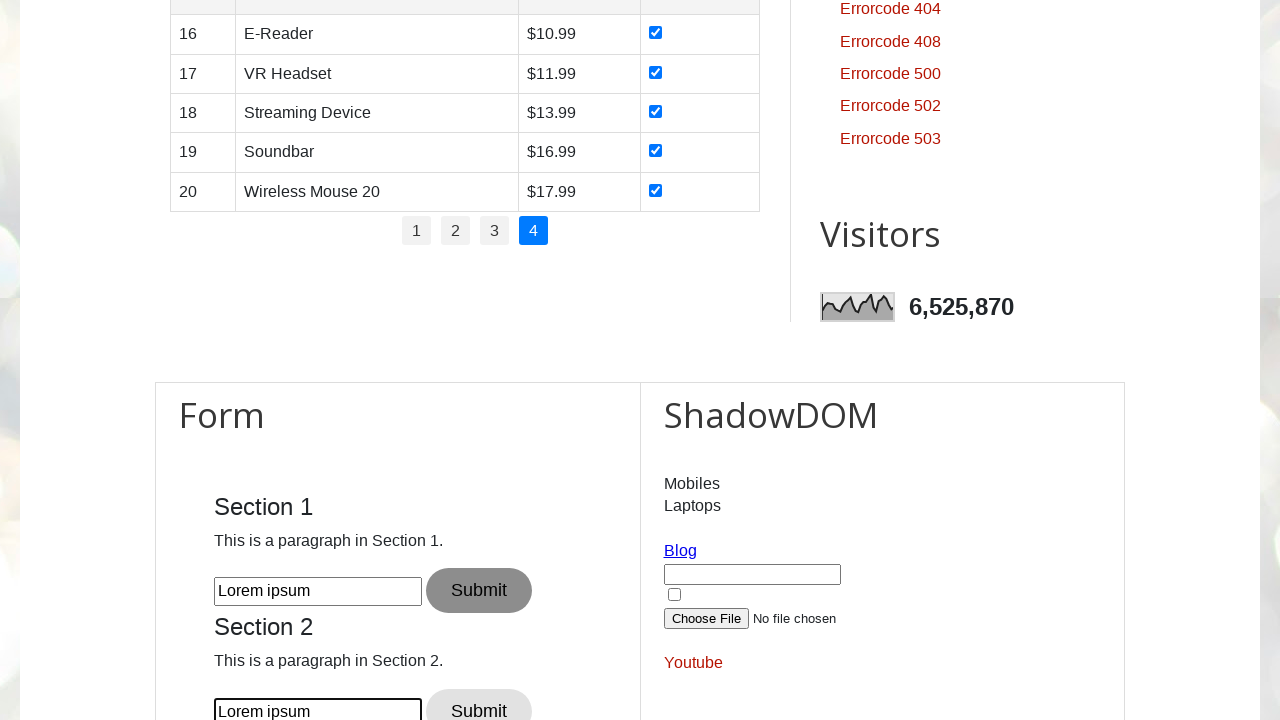

Hovered over Section 2 submit button at (479, 698) on #btn2
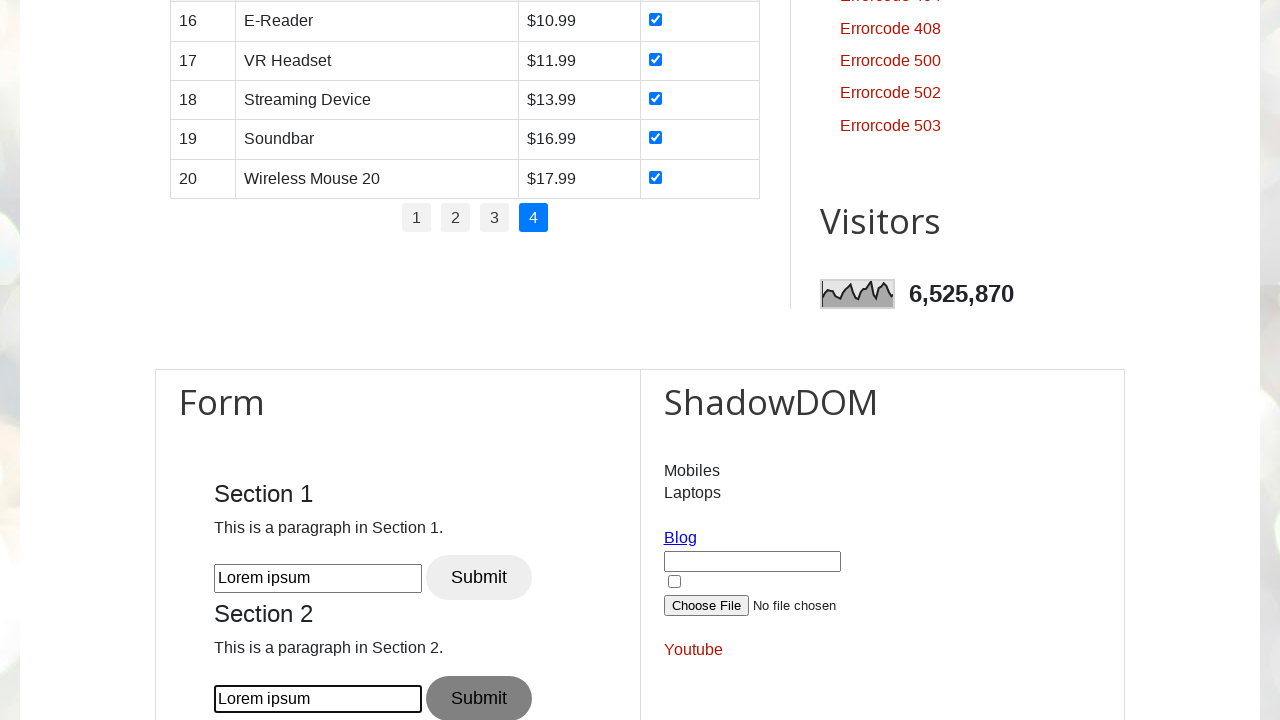

Clicked Section 2 submit button at (479, 698) on #btn2
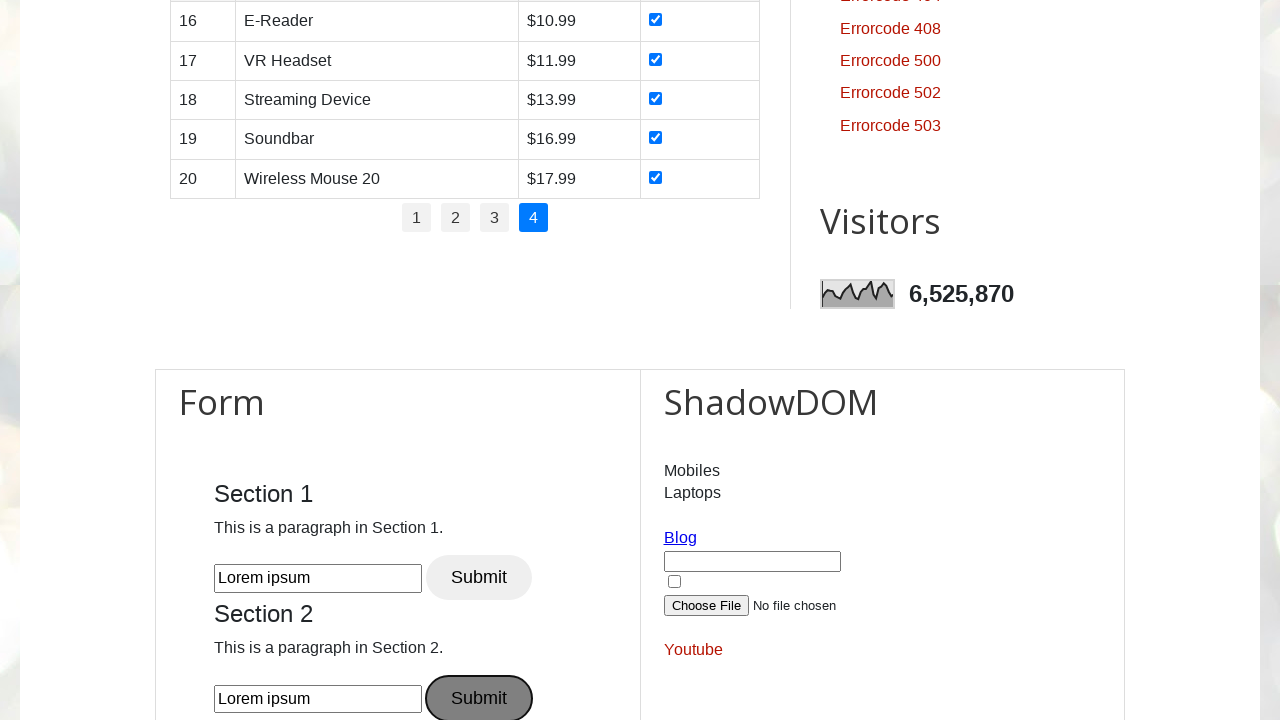

Filled Section 3 input field with 'Lorem ipsum' on #section3 #input3
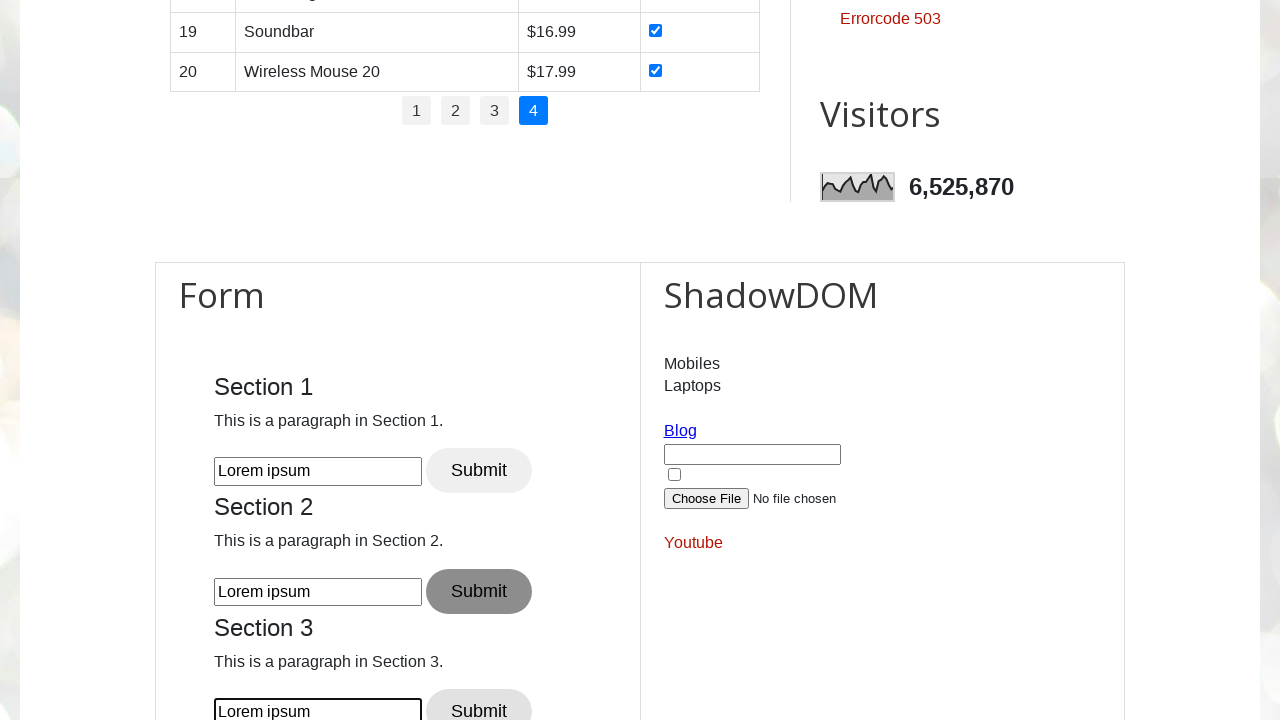

Hovered over Section 3 submit button at (479, 698) on #btn3
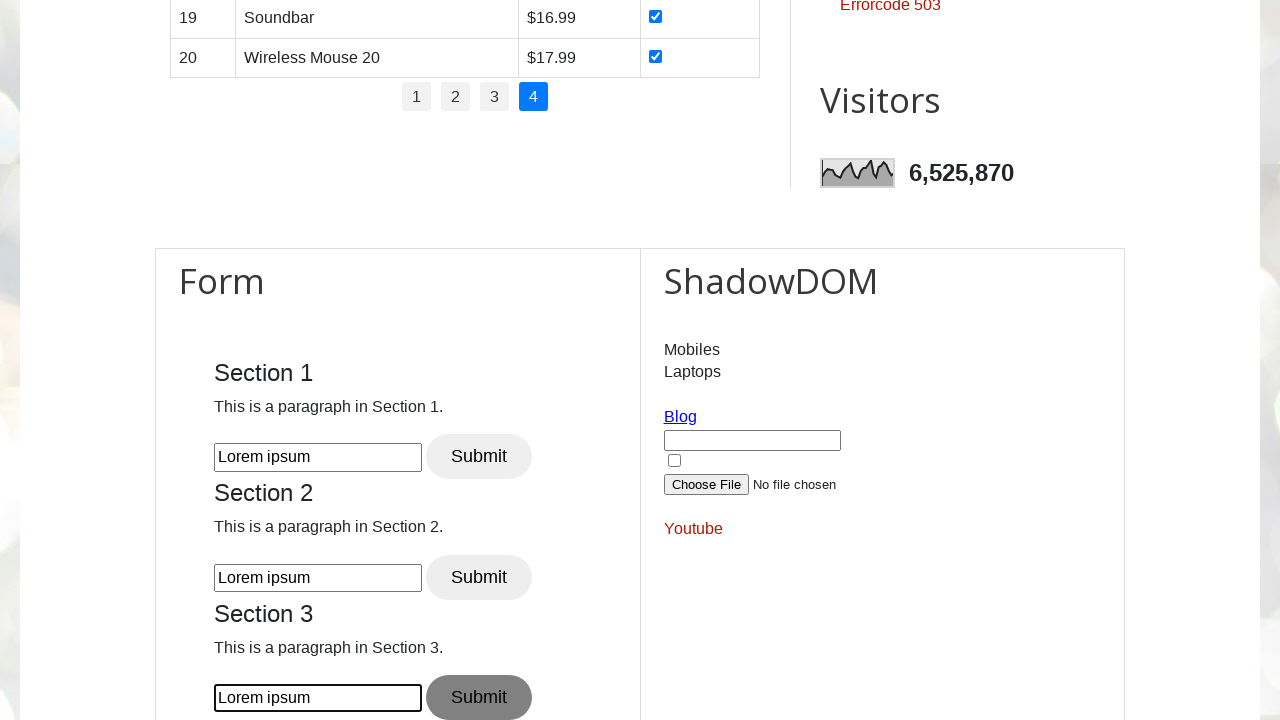

Clicked Section 3 submit button at (479, 698) on #btn3
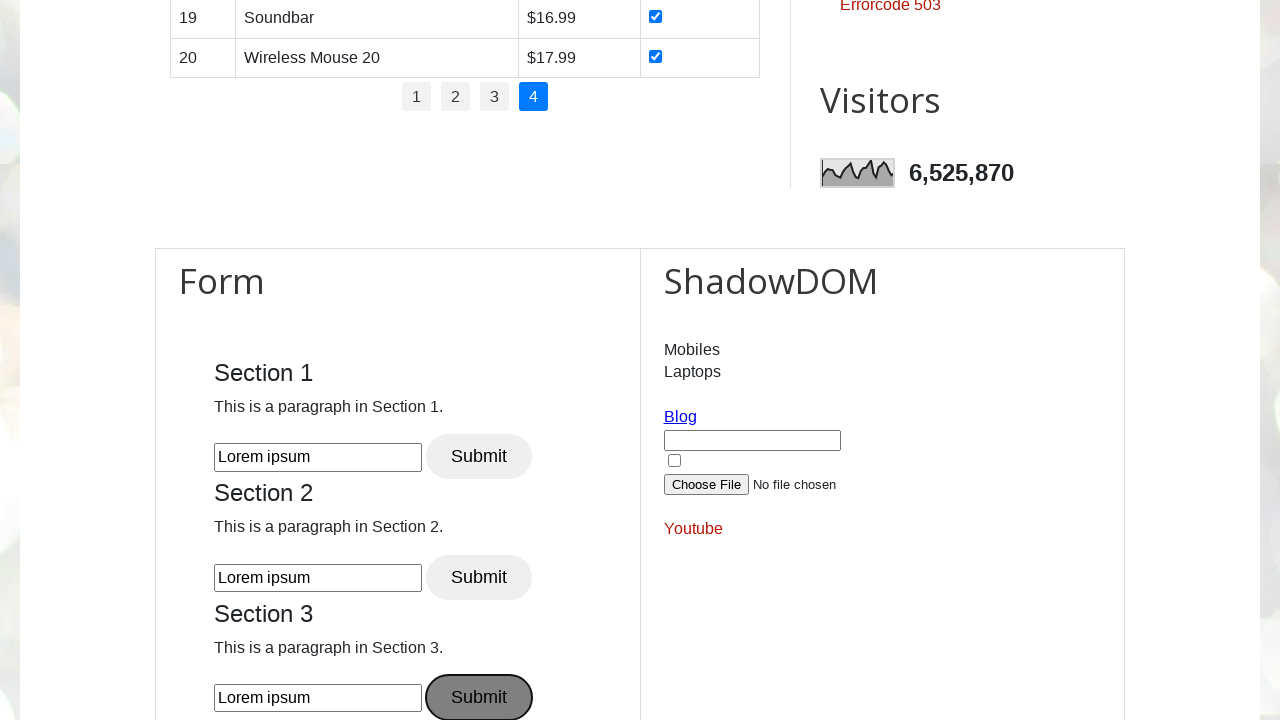

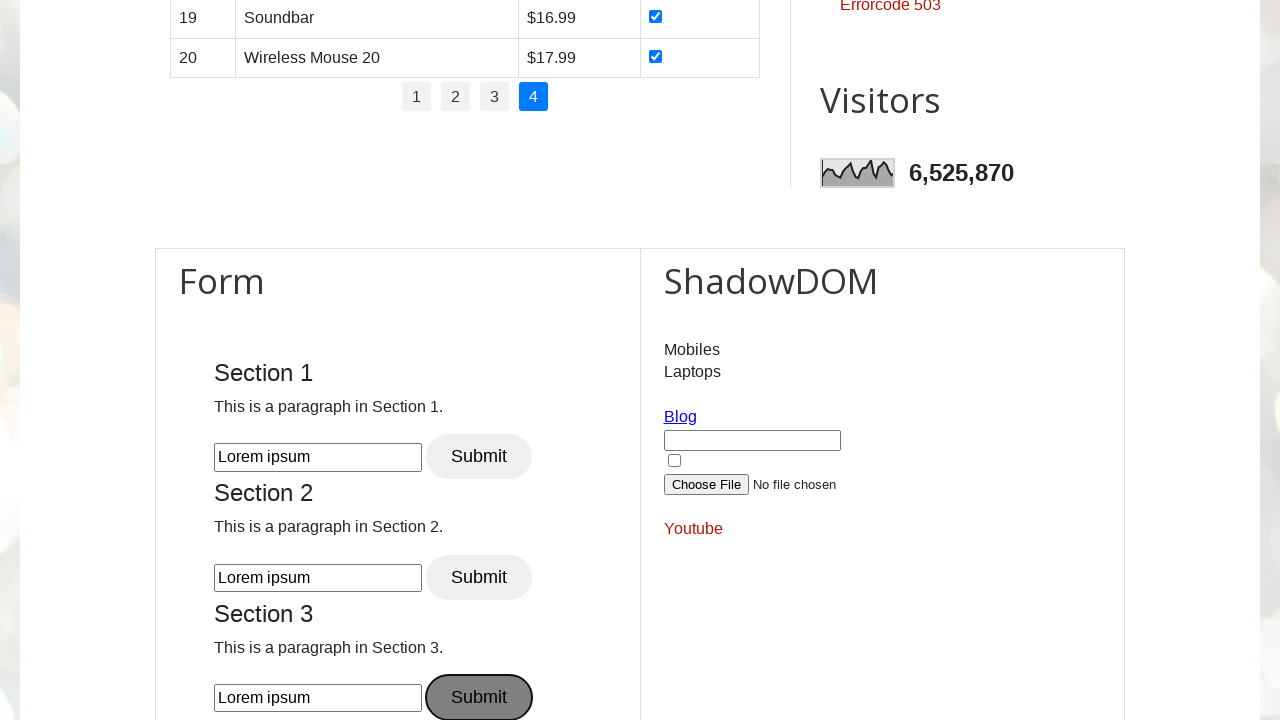